Tests scrolling down a tall/high page using mouse wheel actions until a scroll button element becomes visible on the page.

Starting URL: http://www.seleniumui.moderntester.pl/high-site.php

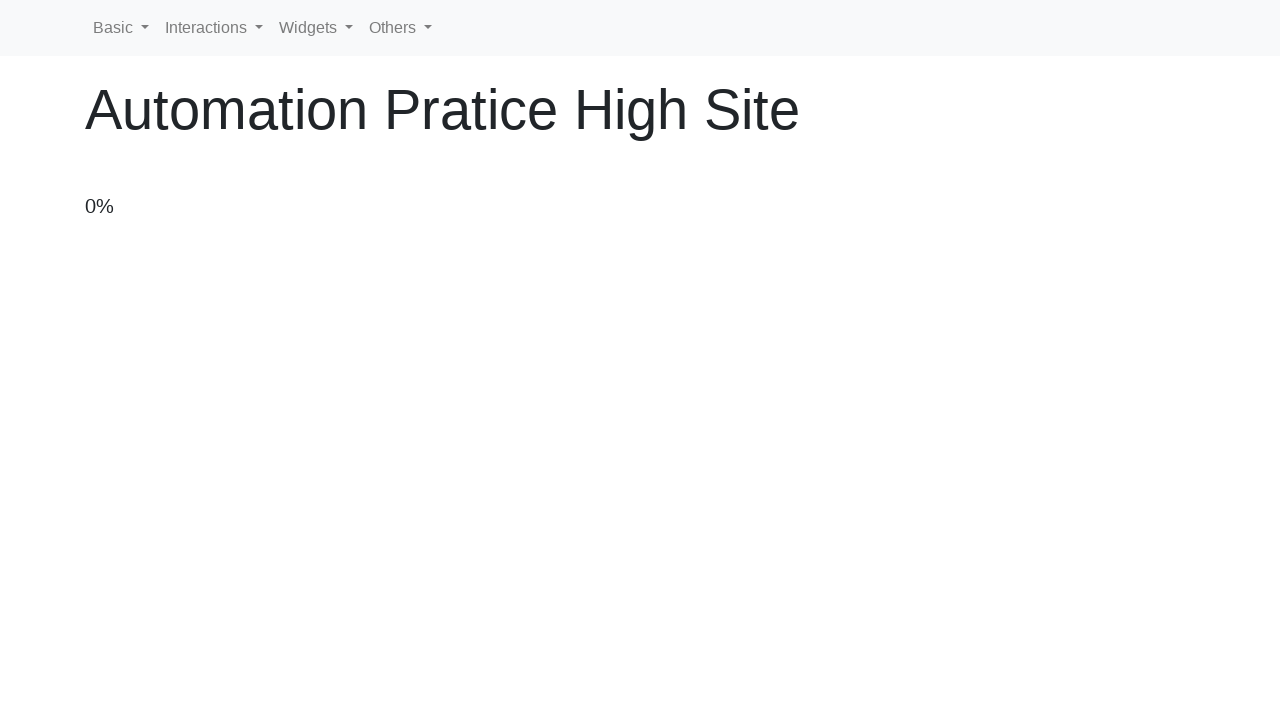

Scrolled down by 100 pixels using mouse wheel
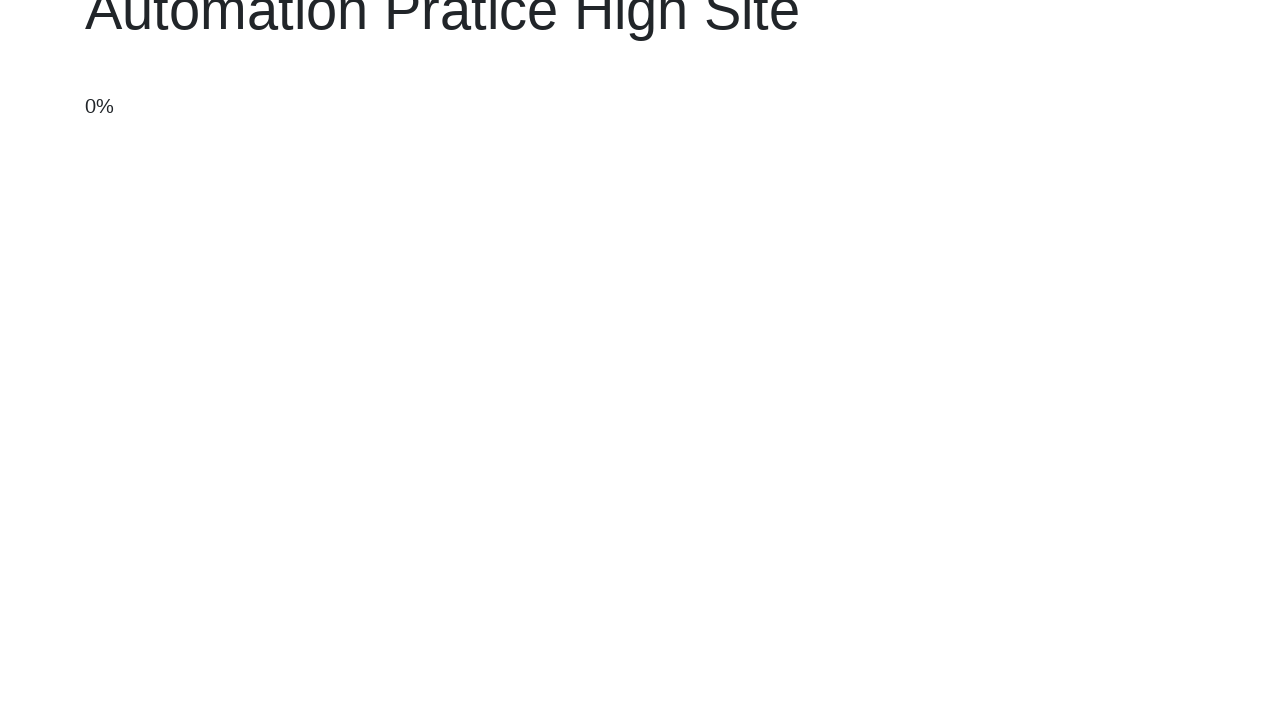

Waited 50ms for page to render
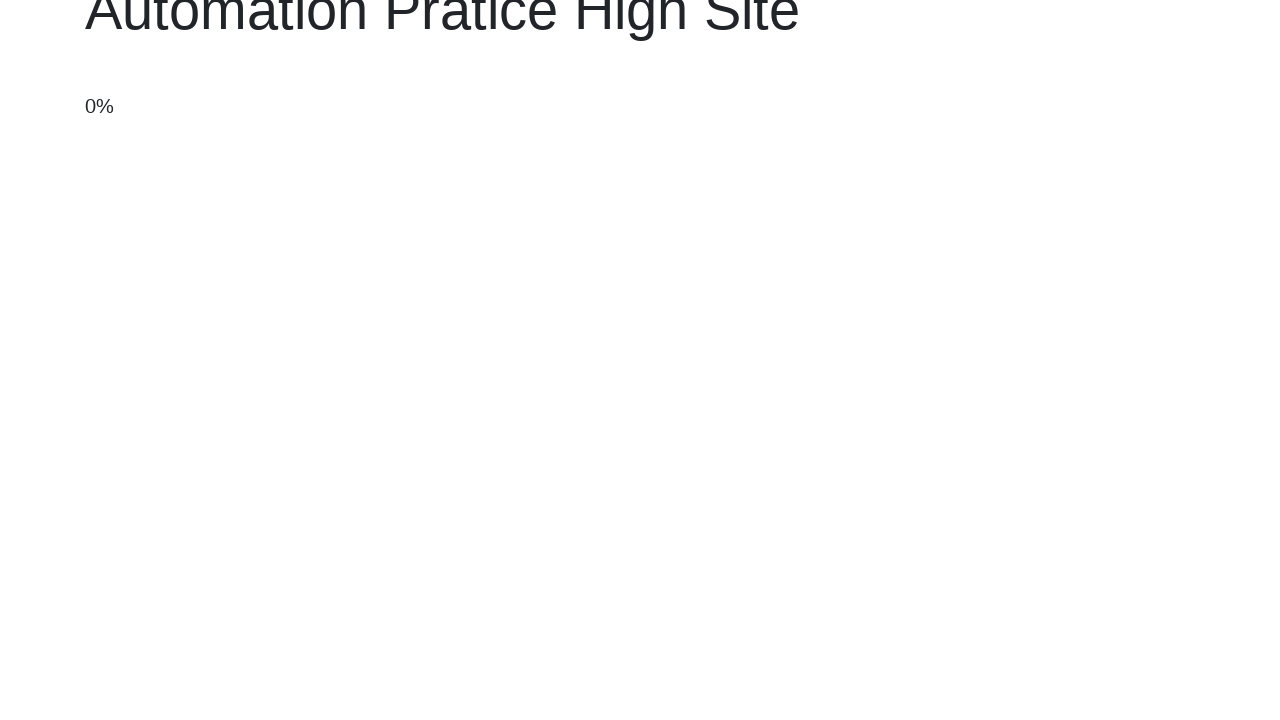

Scrolled down by 100 pixels using mouse wheel
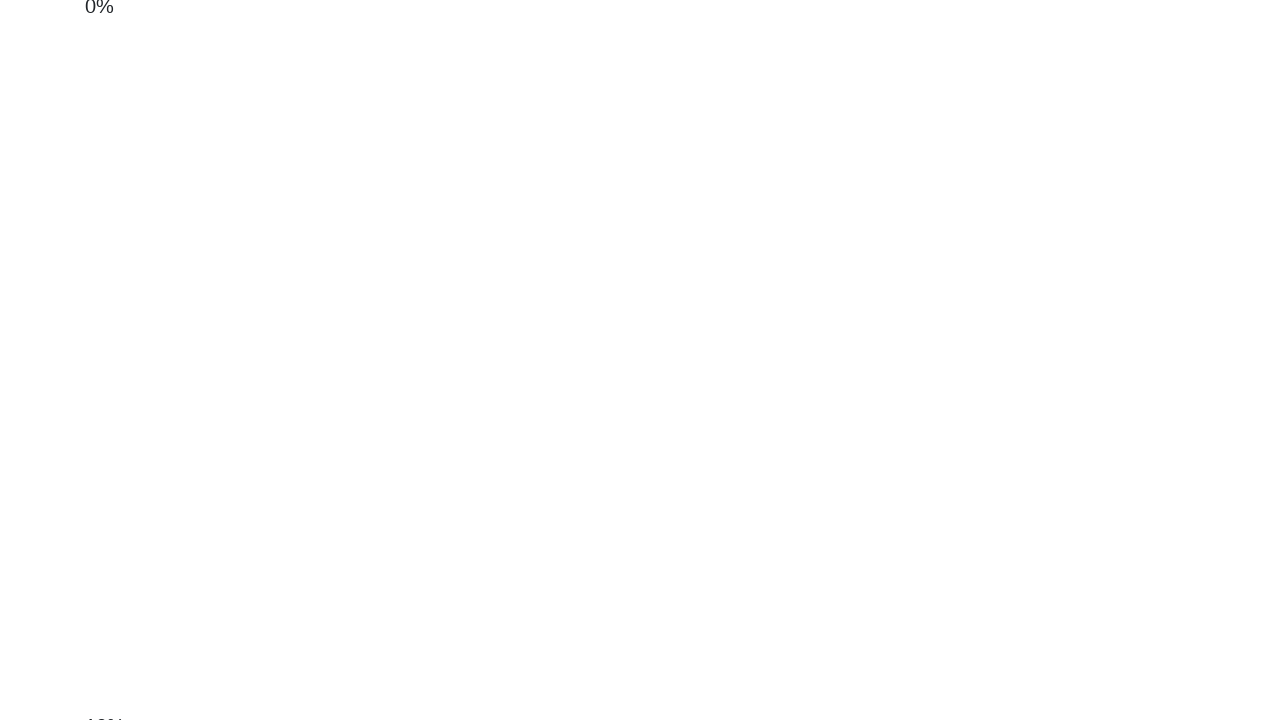

Waited 50ms for page to render
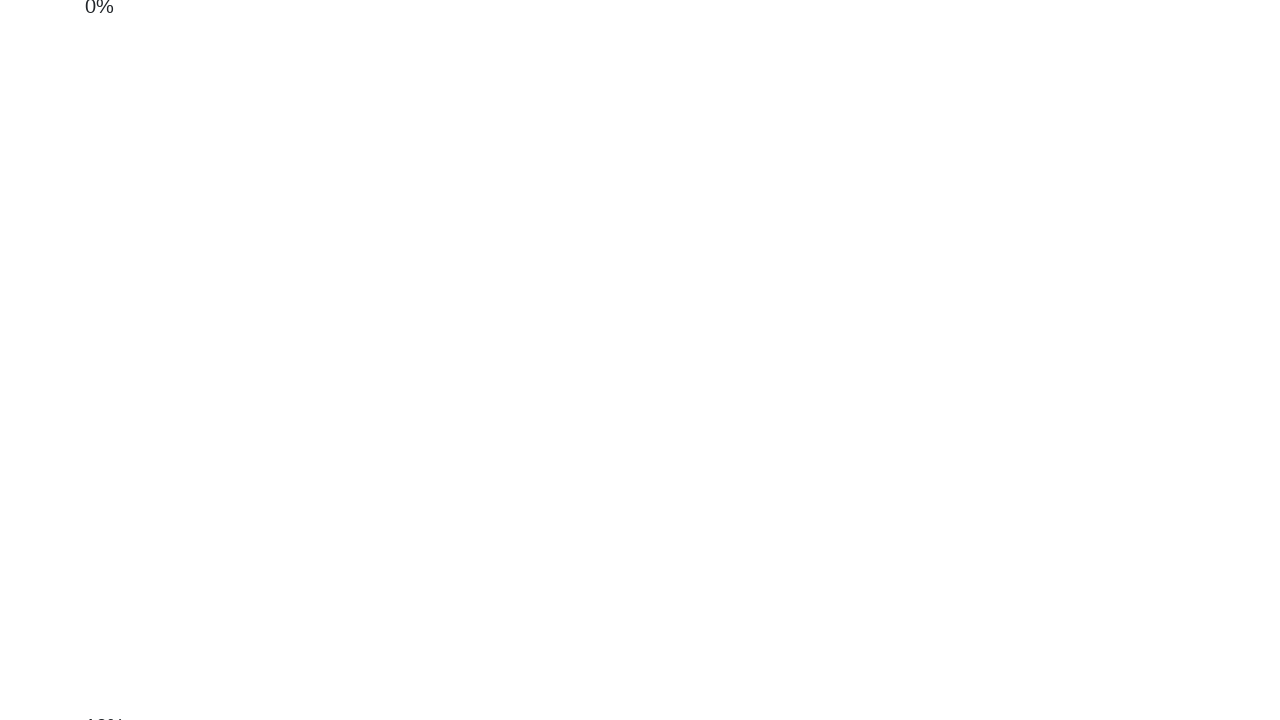

Scrolled down by 100 pixels using mouse wheel
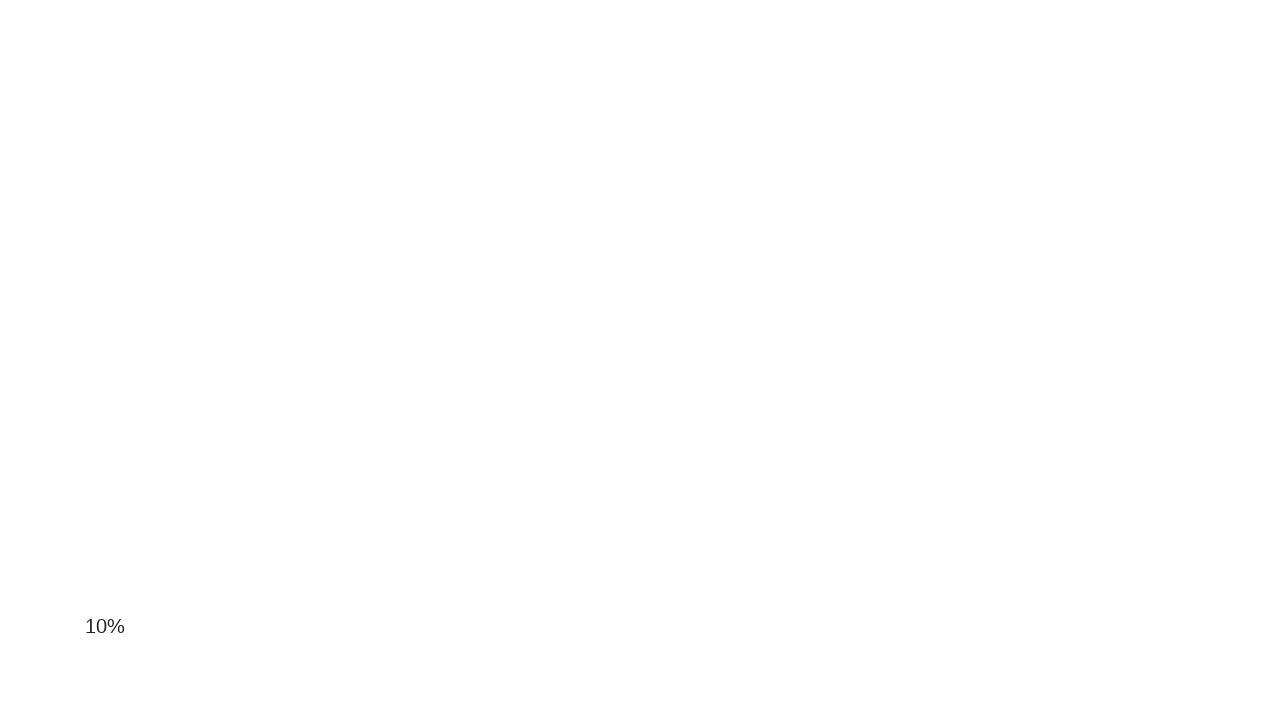

Waited 50ms for page to render
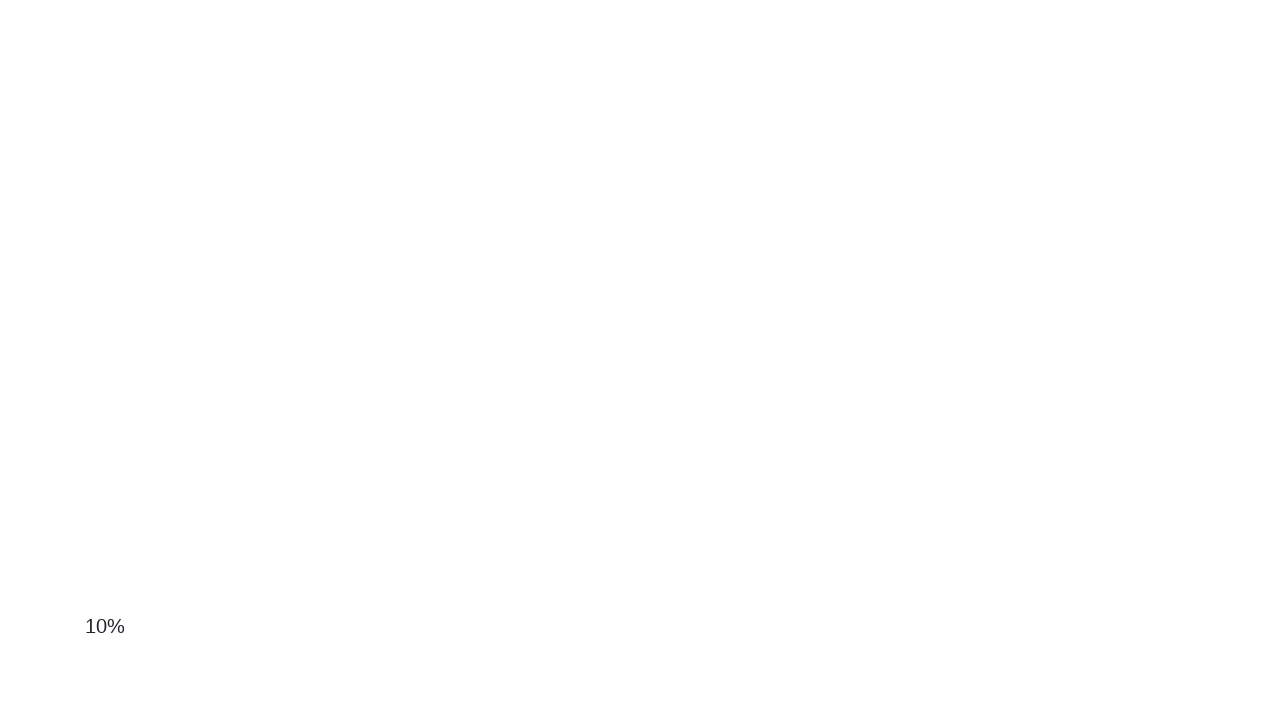

Scrolled down by 100 pixels using mouse wheel
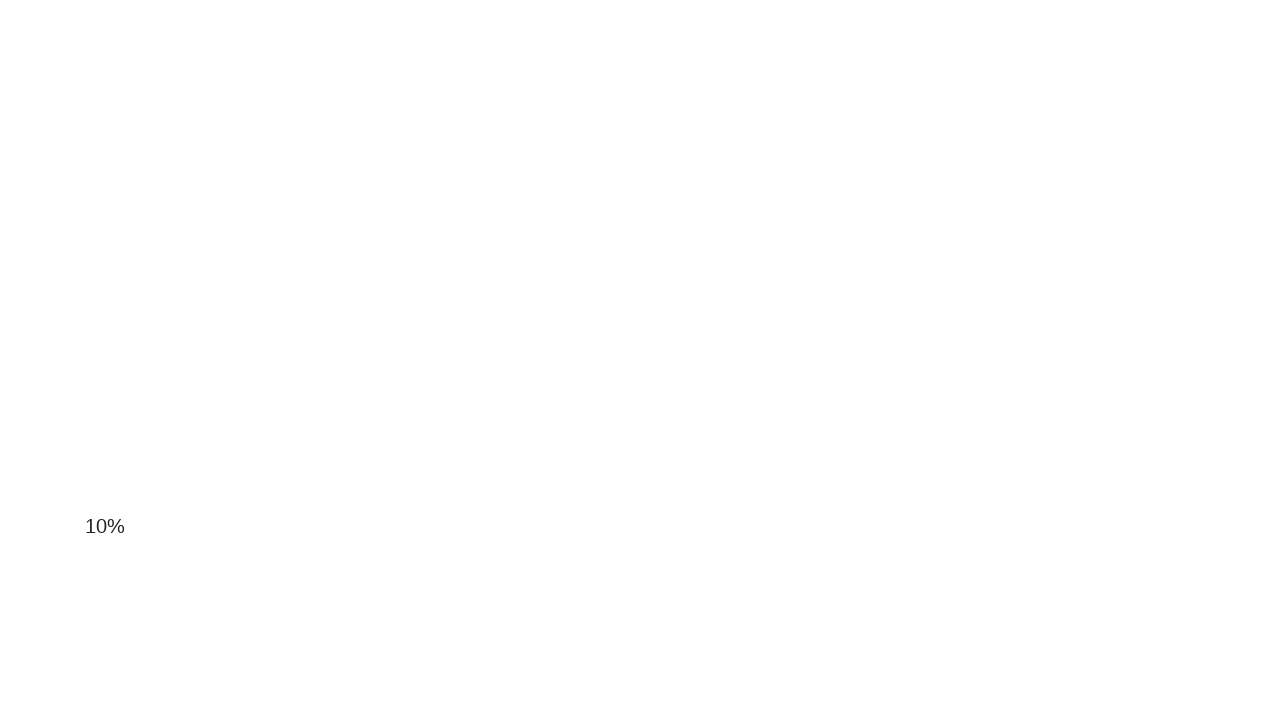

Waited 50ms for page to render
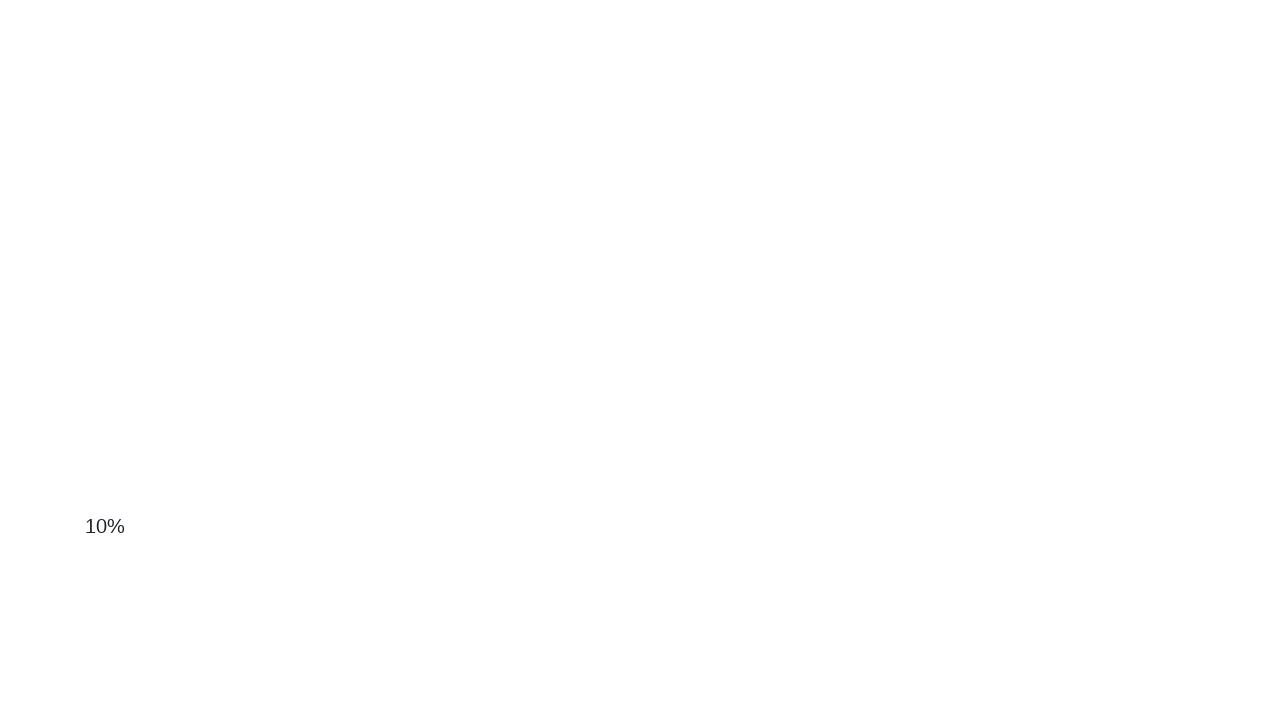

Scrolled down by 100 pixels using mouse wheel
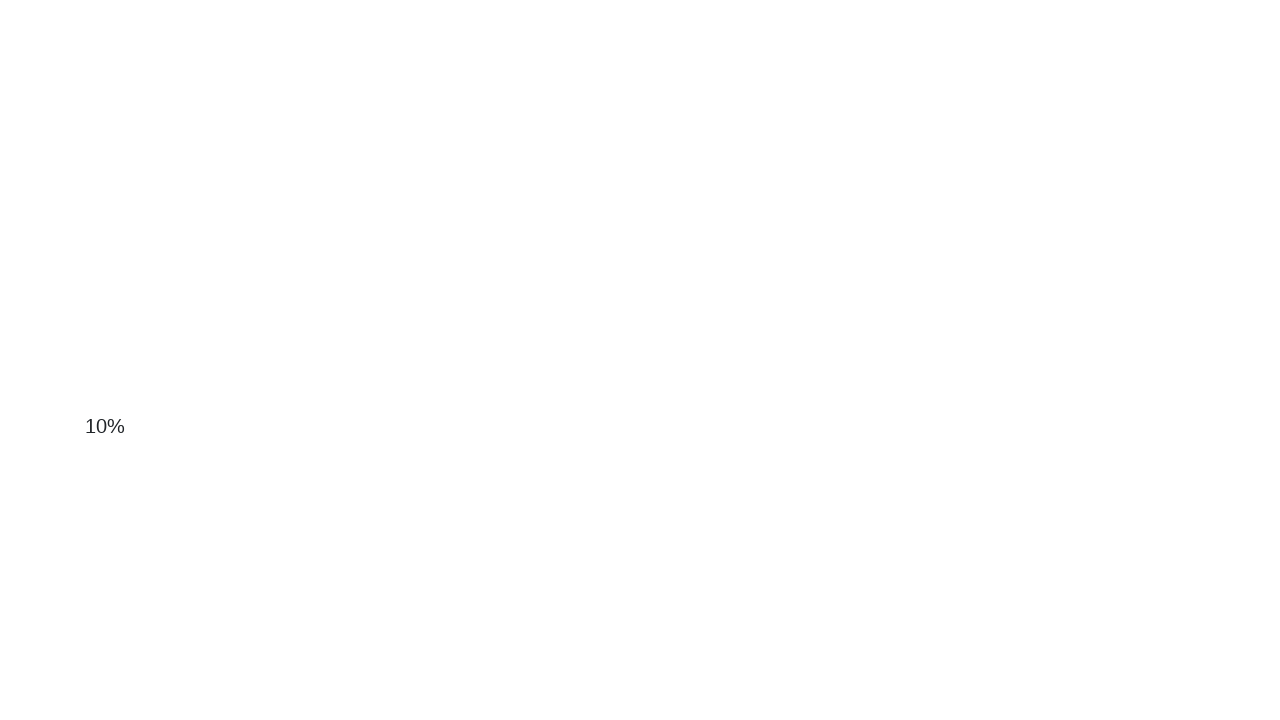

Waited 50ms for page to render
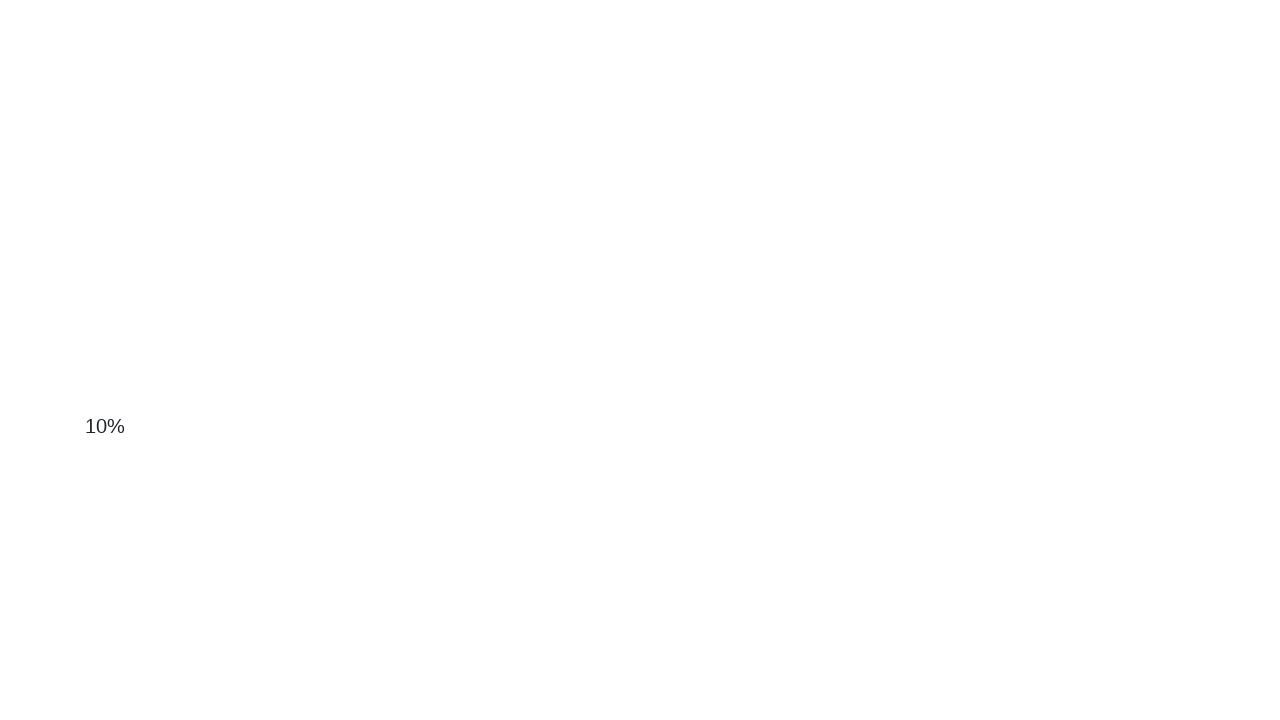

Scrolled down by 100 pixels using mouse wheel
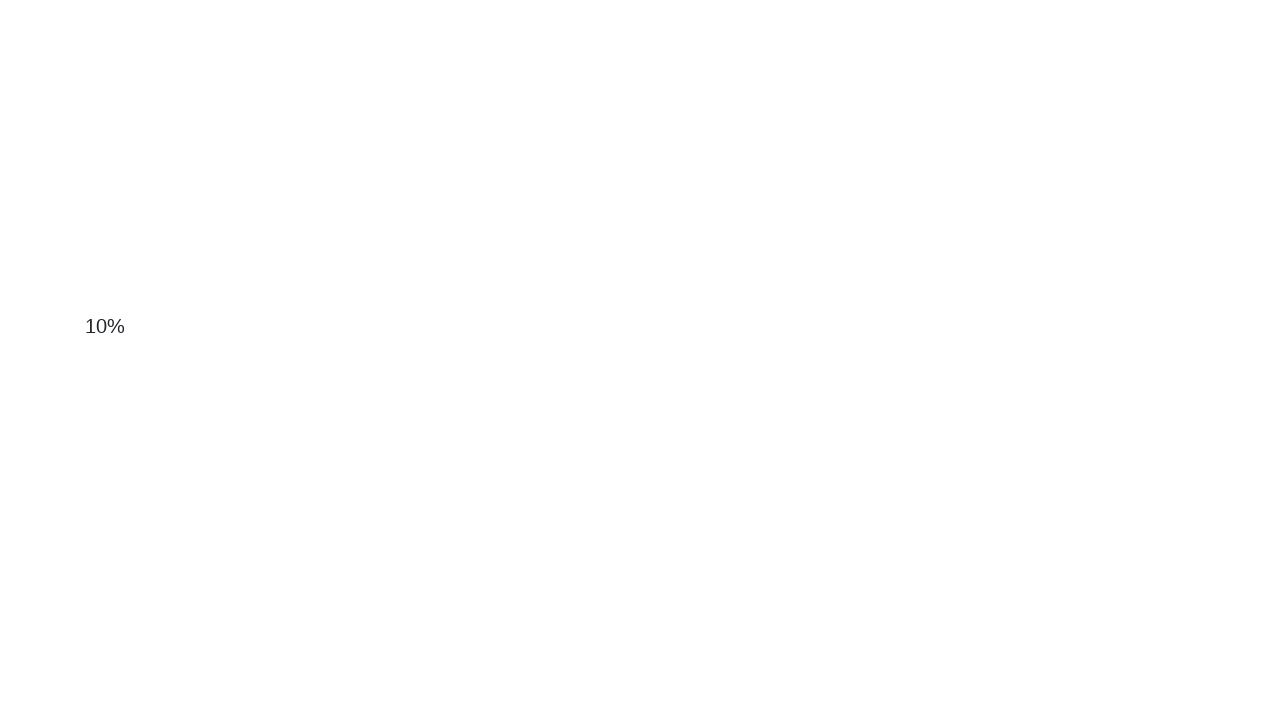

Waited 50ms for page to render
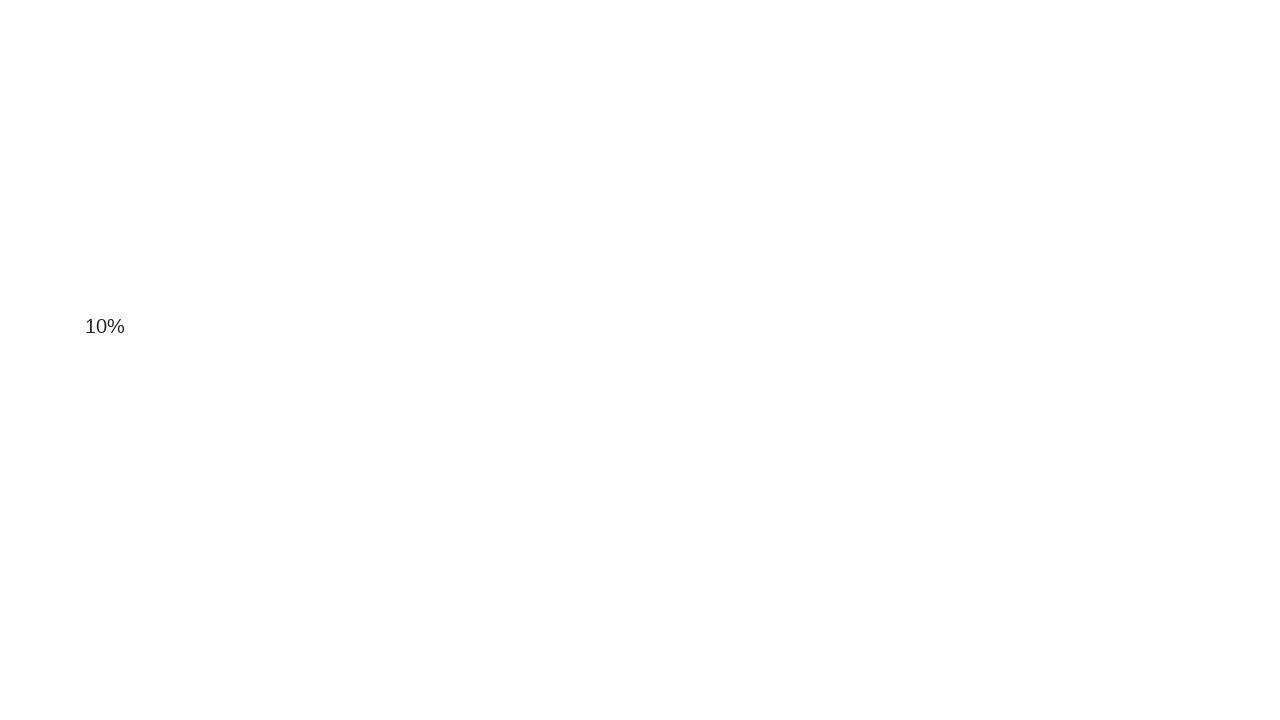

Scrolled down by 100 pixels using mouse wheel
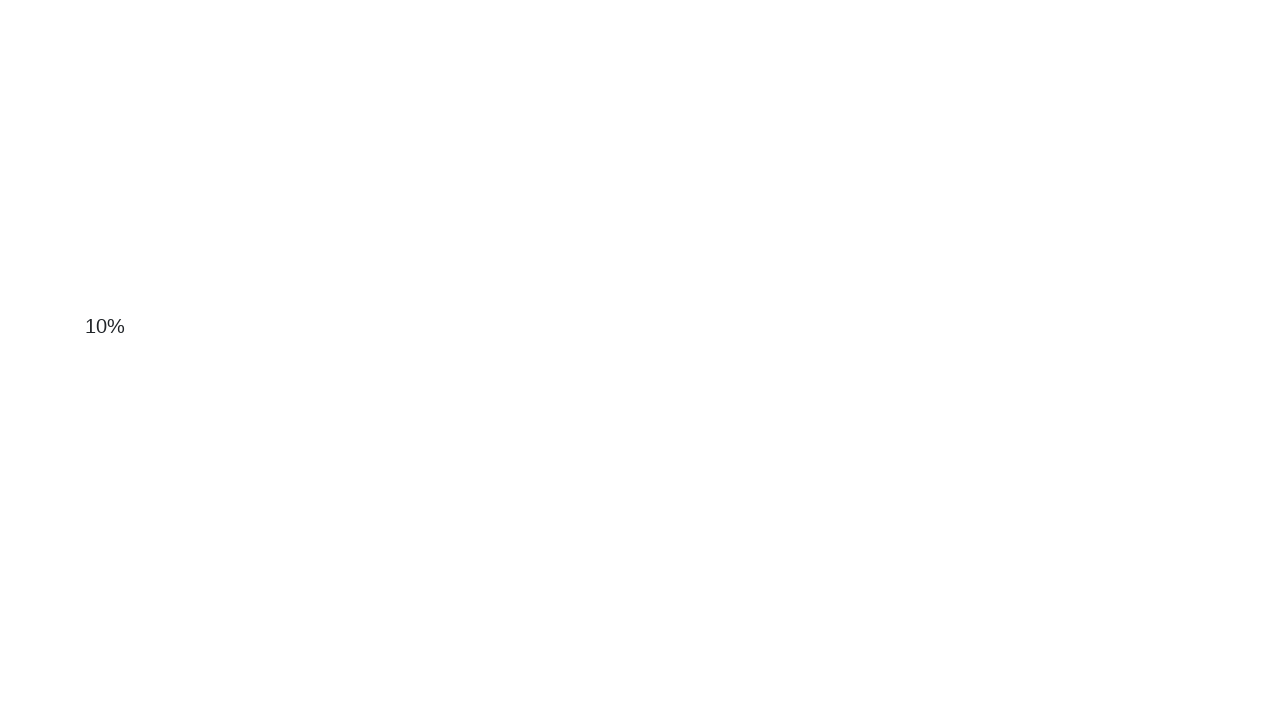

Waited 50ms for page to render
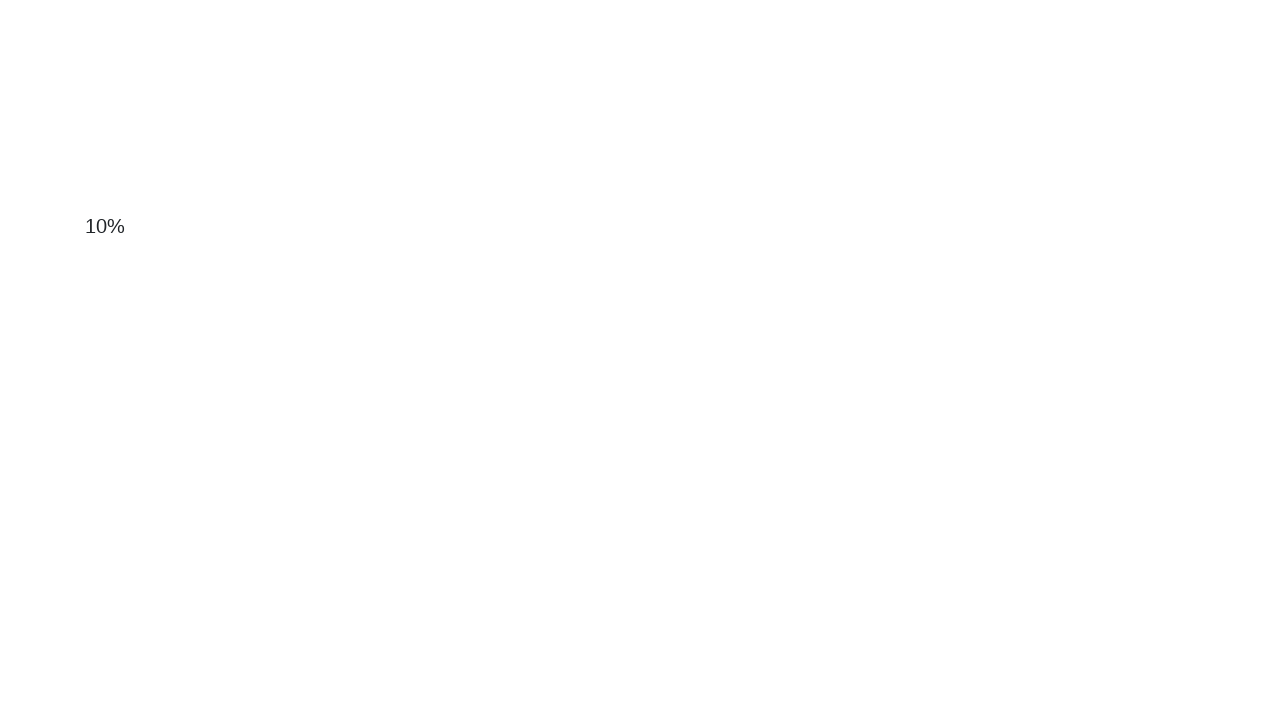

Scrolled down by 100 pixels using mouse wheel
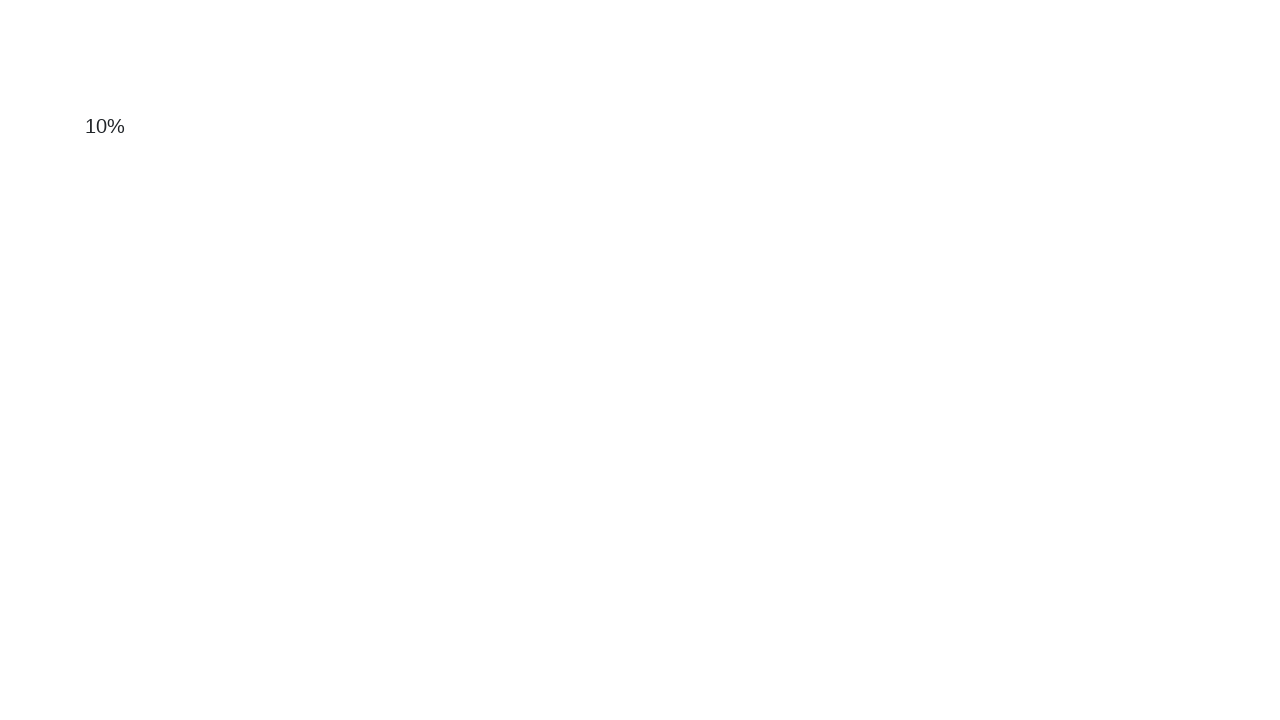

Waited 50ms for page to render
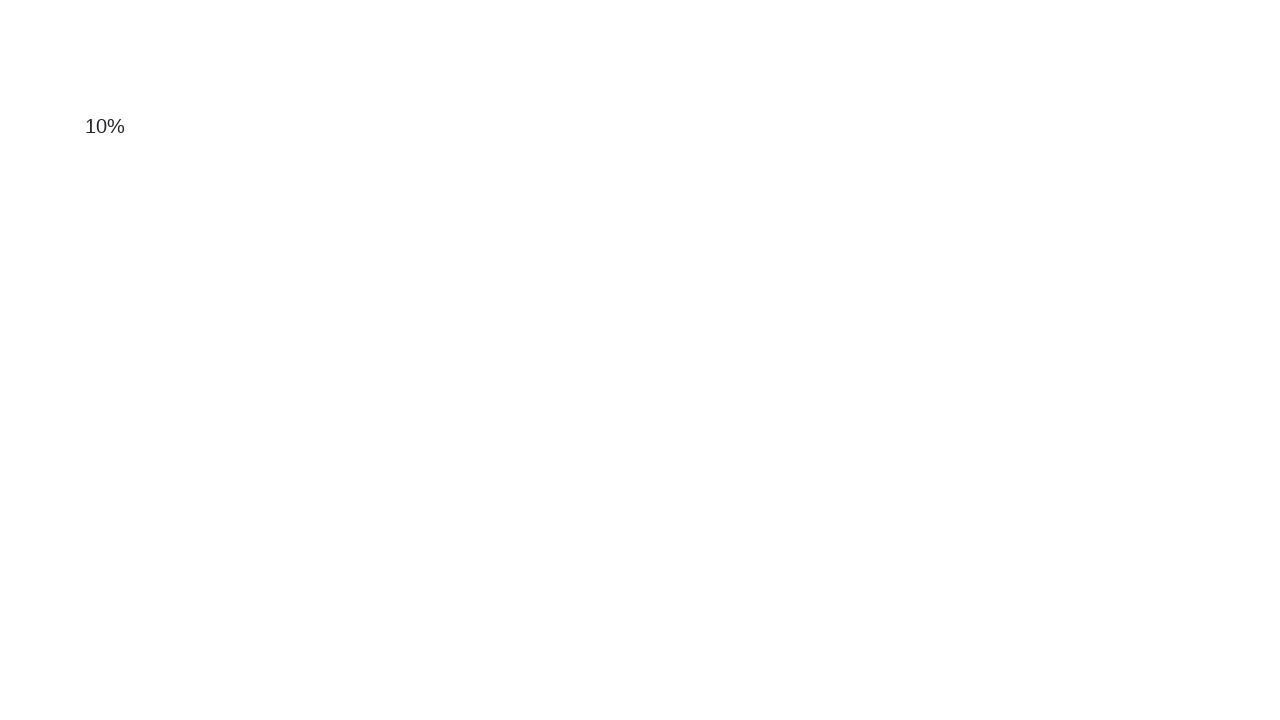

Scrolled down by 100 pixels using mouse wheel
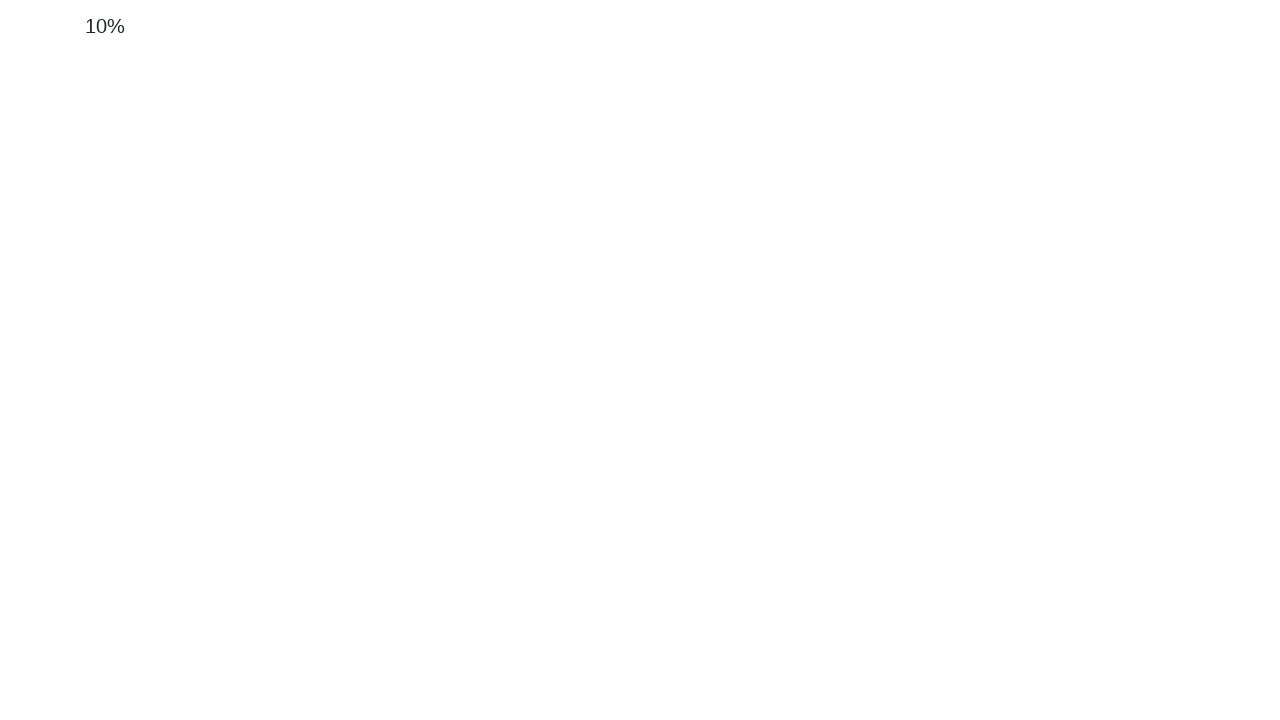

Waited 50ms for page to render
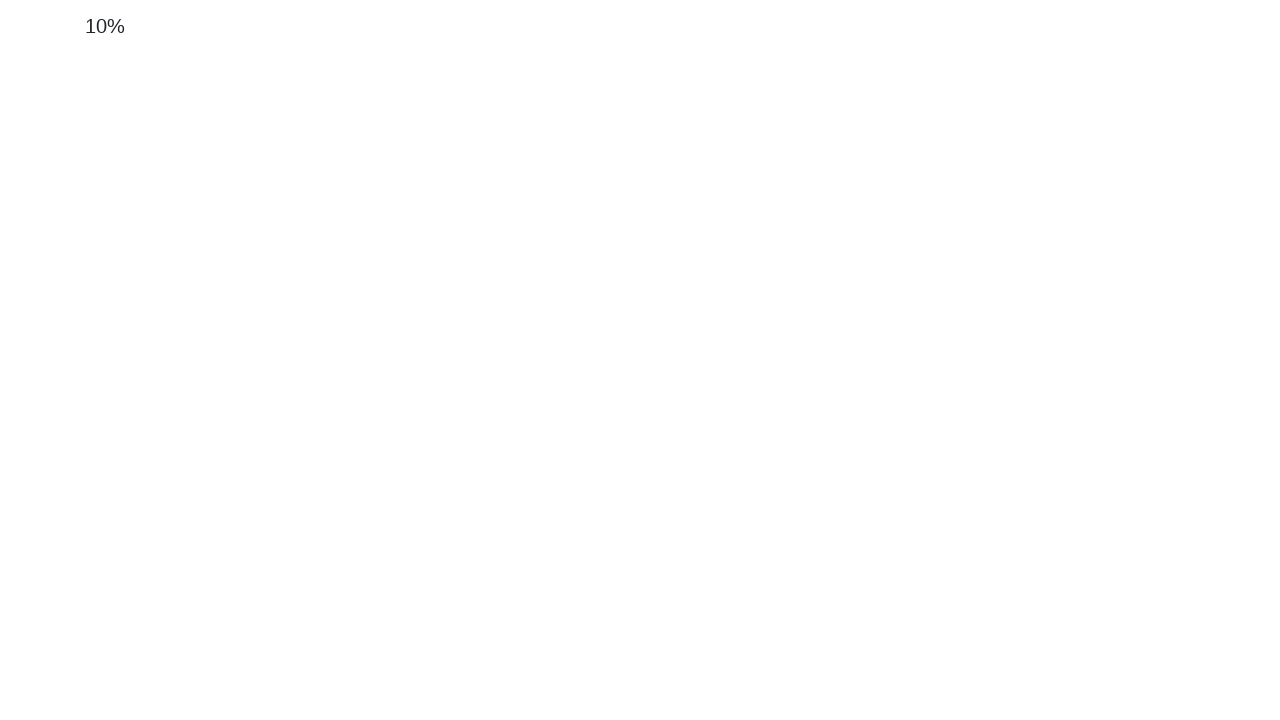

Scrolled down by 100 pixels using mouse wheel
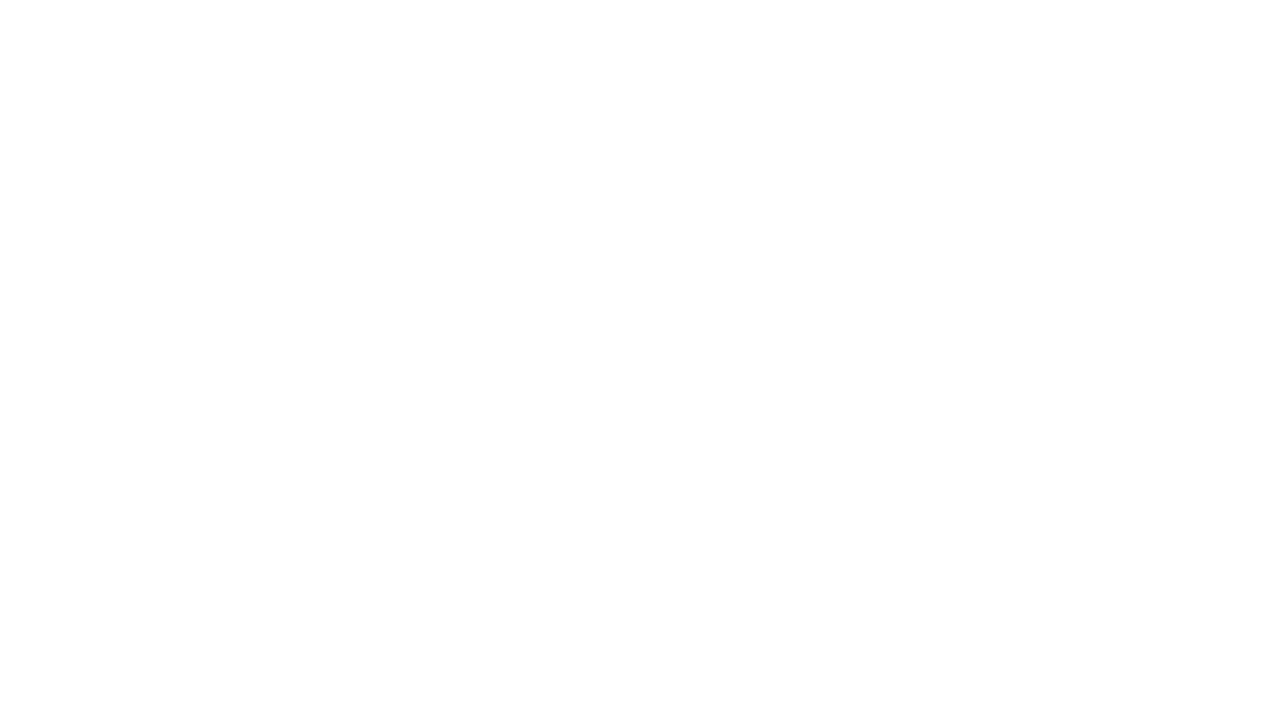

Waited 50ms for page to render
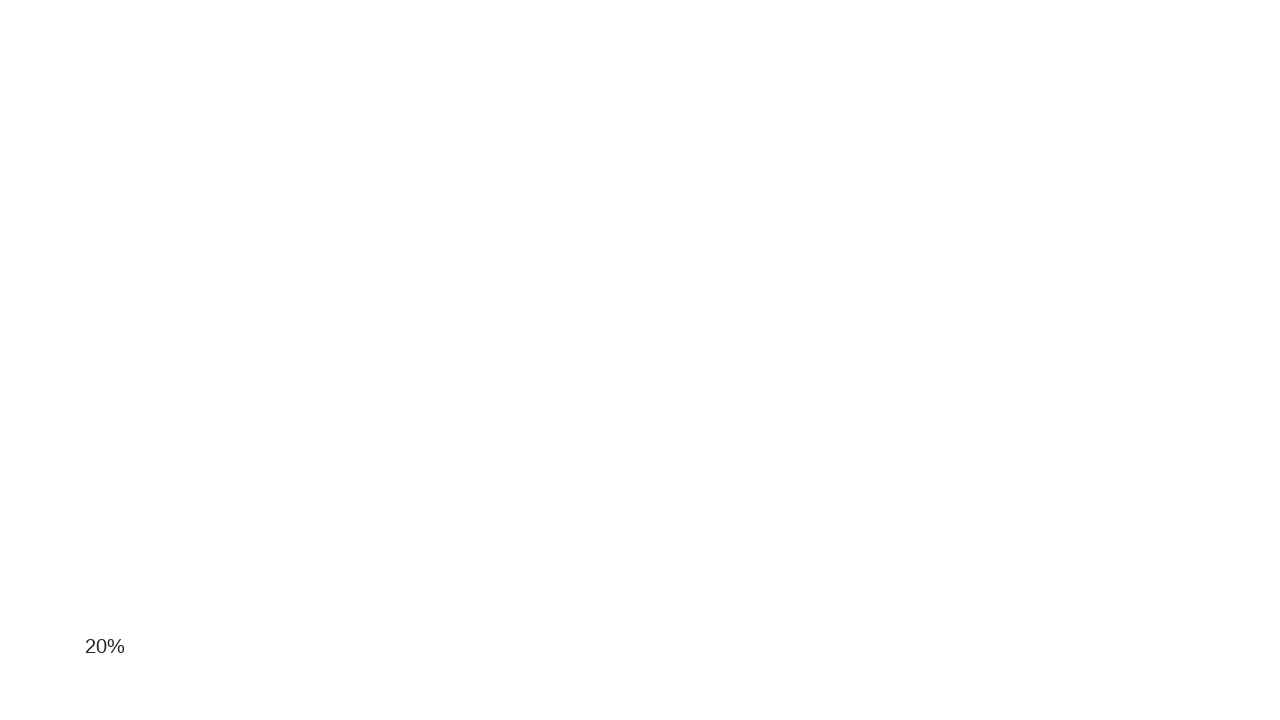

Scrolled down by 100 pixels using mouse wheel
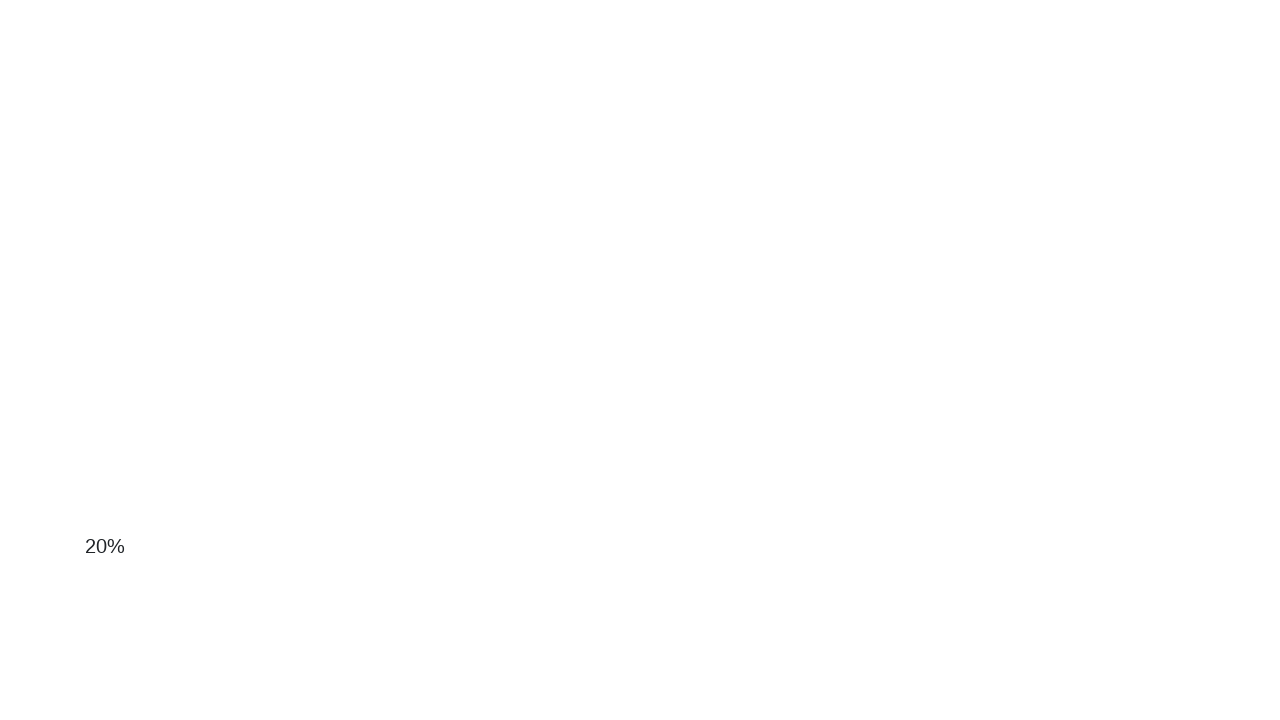

Waited 50ms for page to render
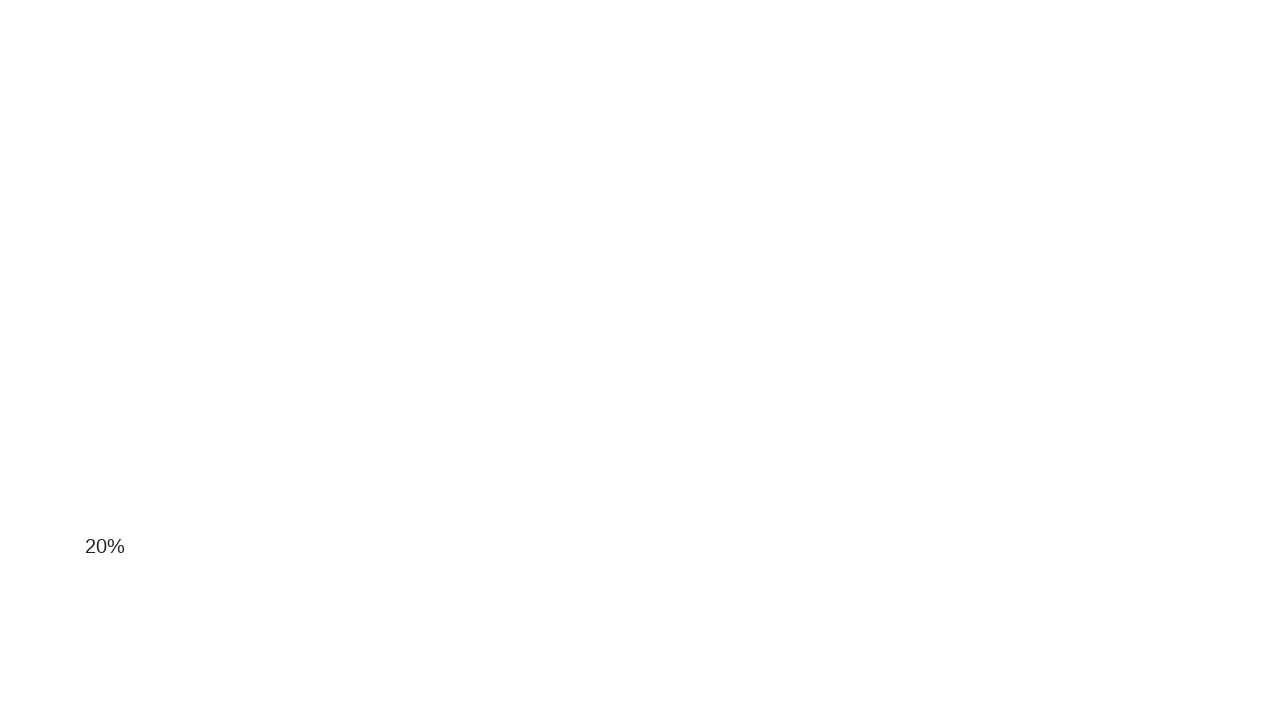

Scrolled down by 100 pixels using mouse wheel
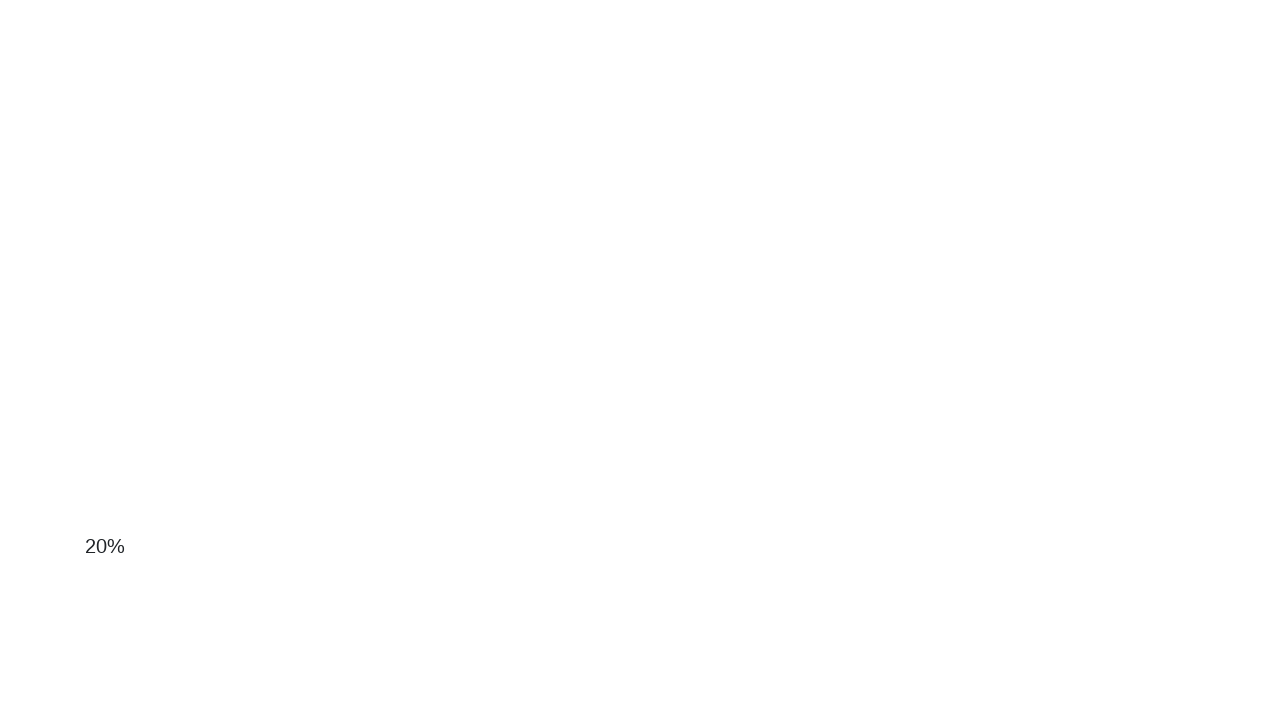

Waited 50ms for page to render
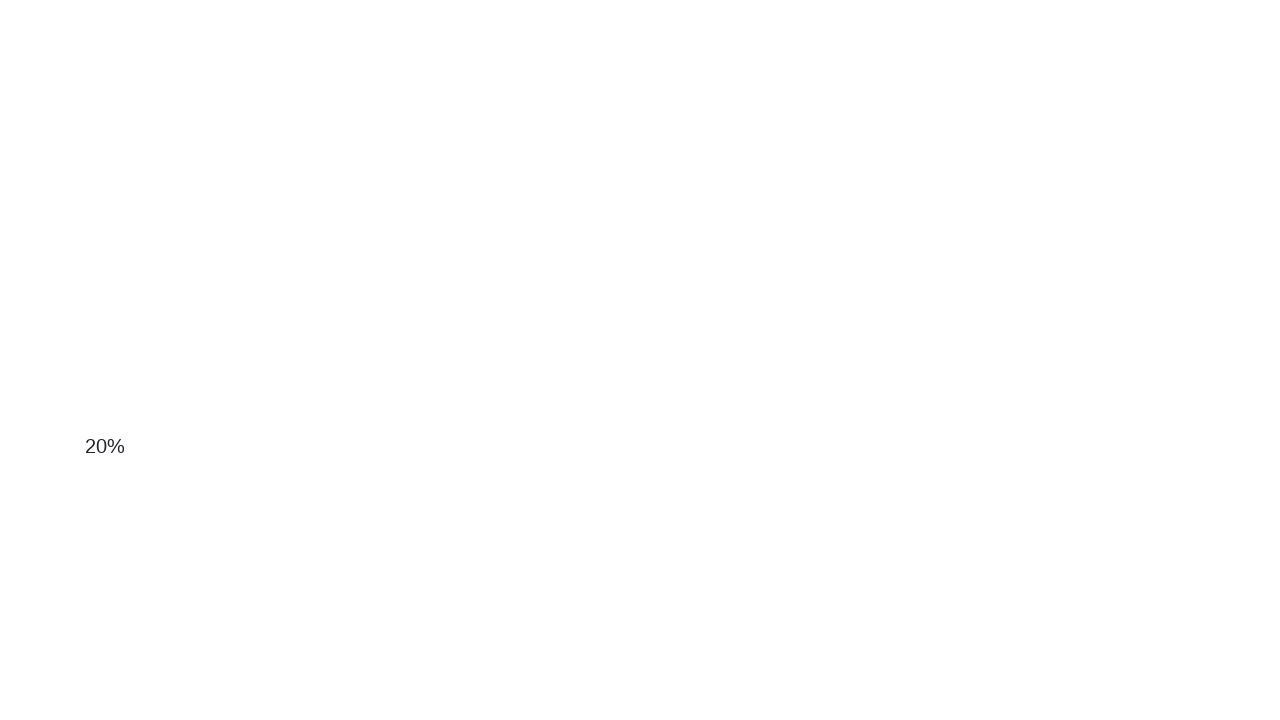

Scrolled down by 100 pixels using mouse wheel
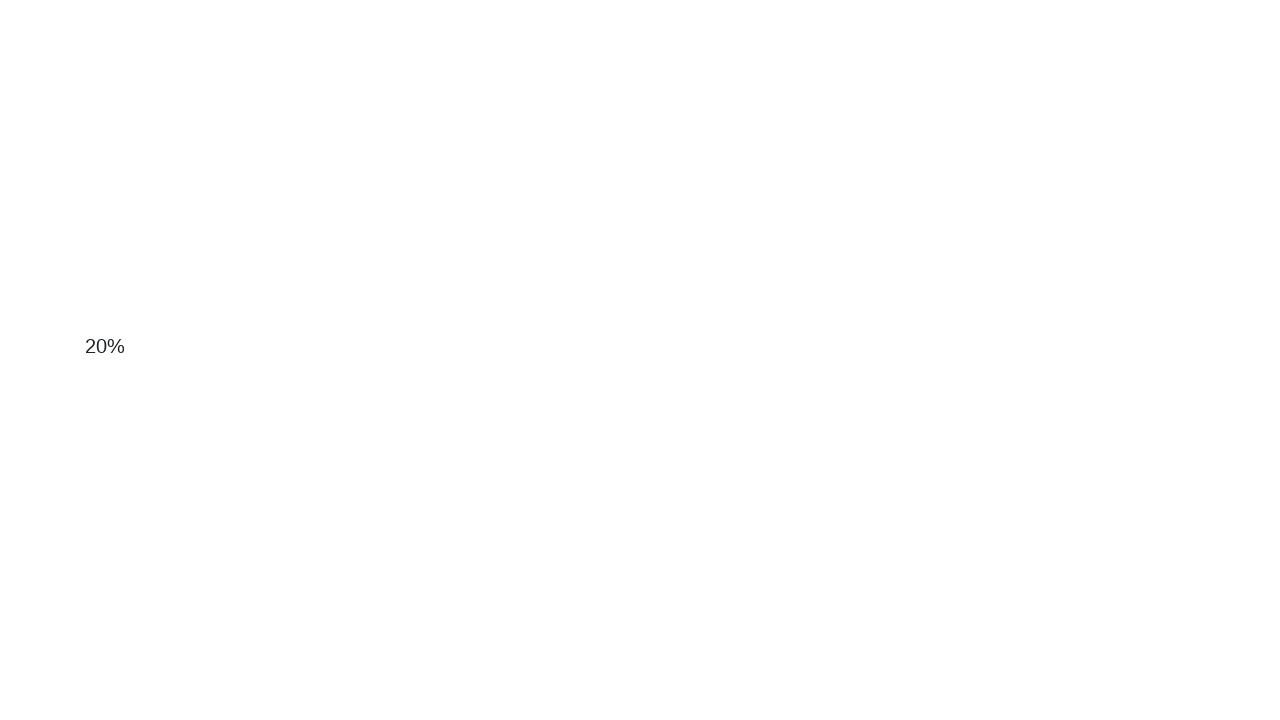

Waited 50ms for page to render
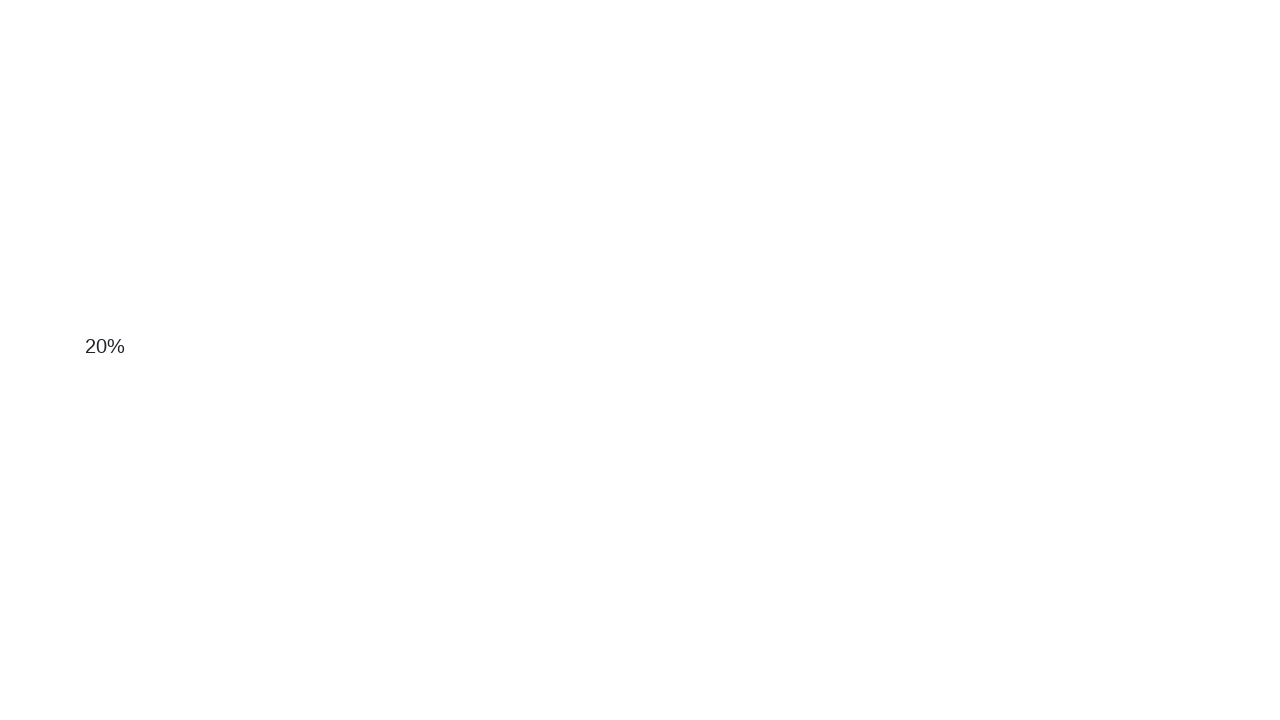

Scrolled down by 100 pixels using mouse wheel
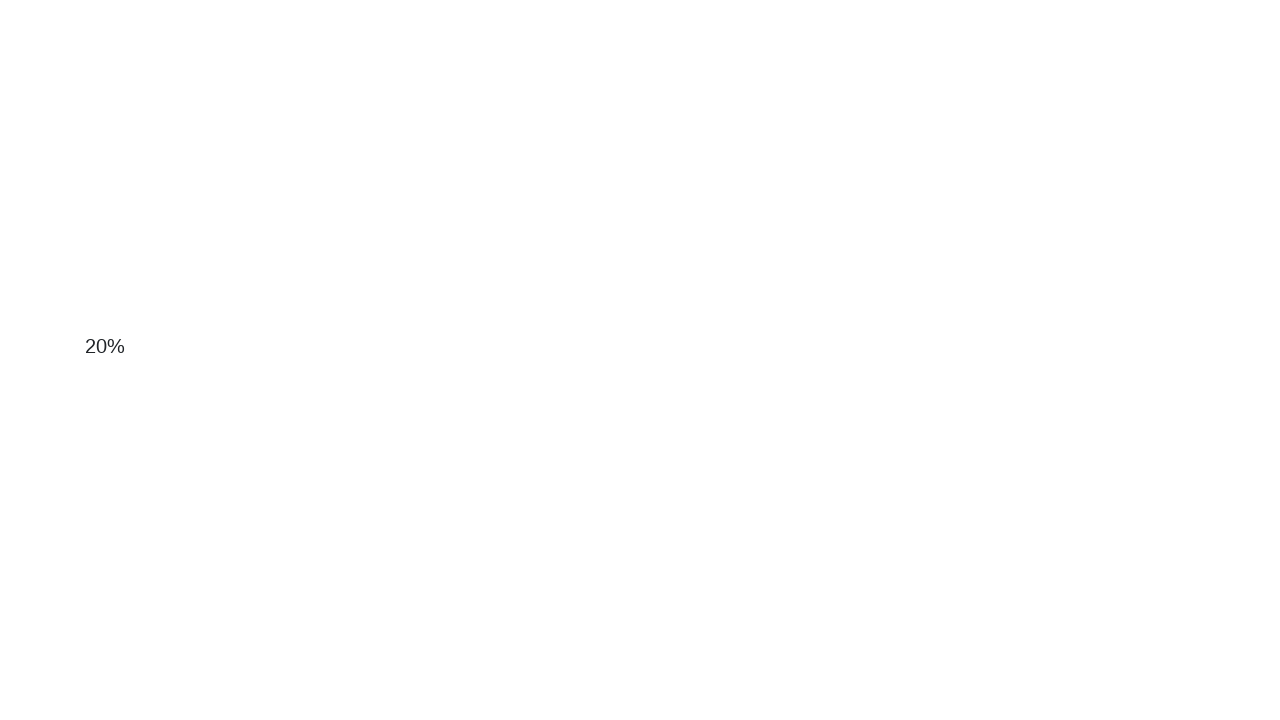

Waited 50ms for page to render
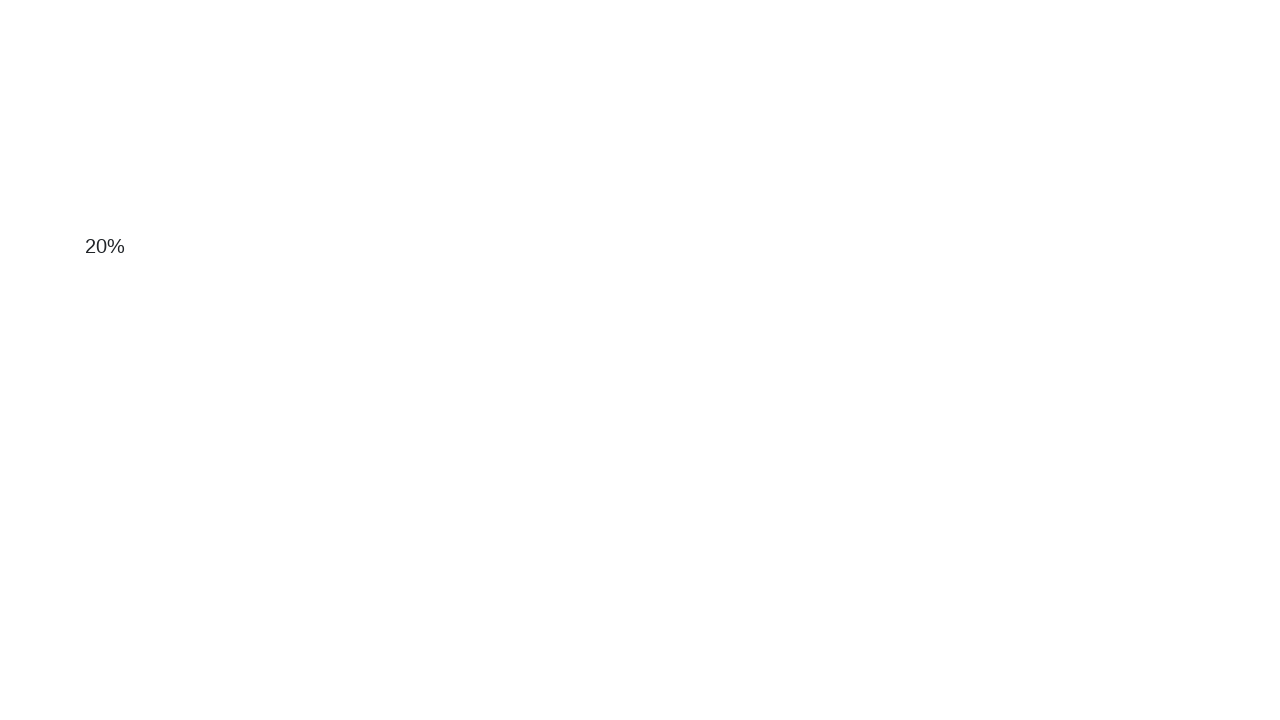

Scrolled down by 100 pixels using mouse wheel
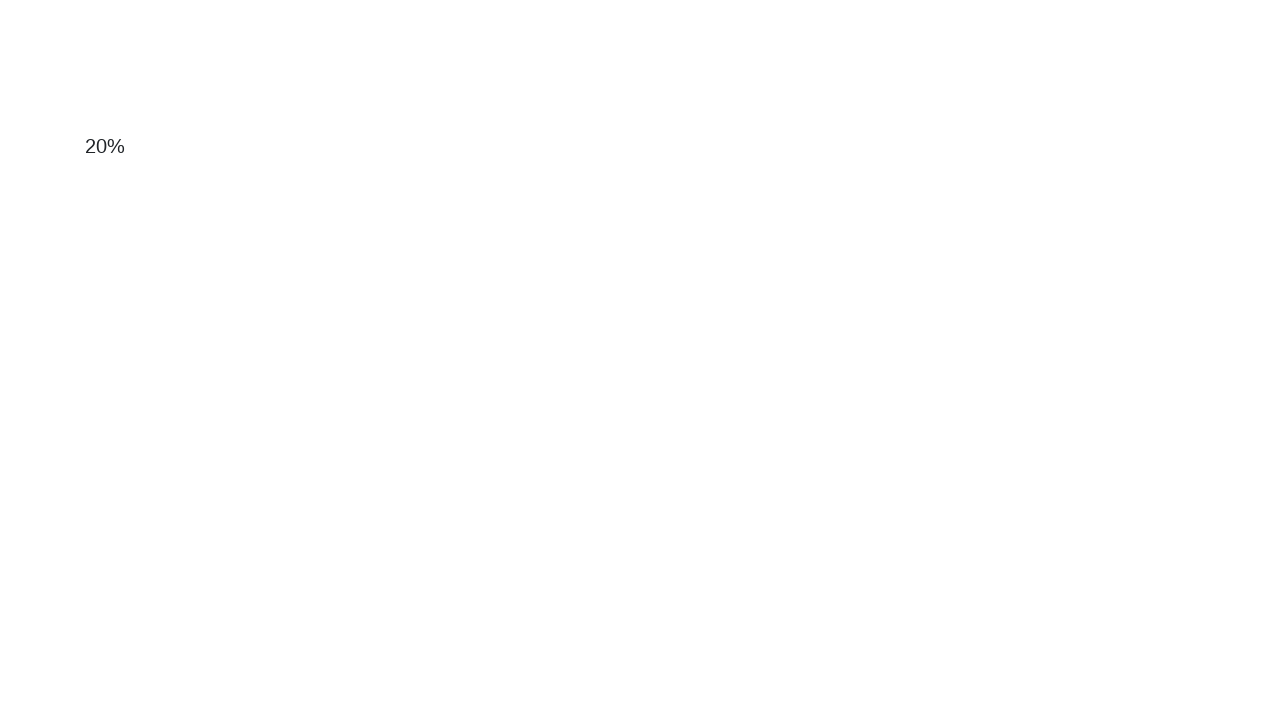

Waited 50ms for page to render
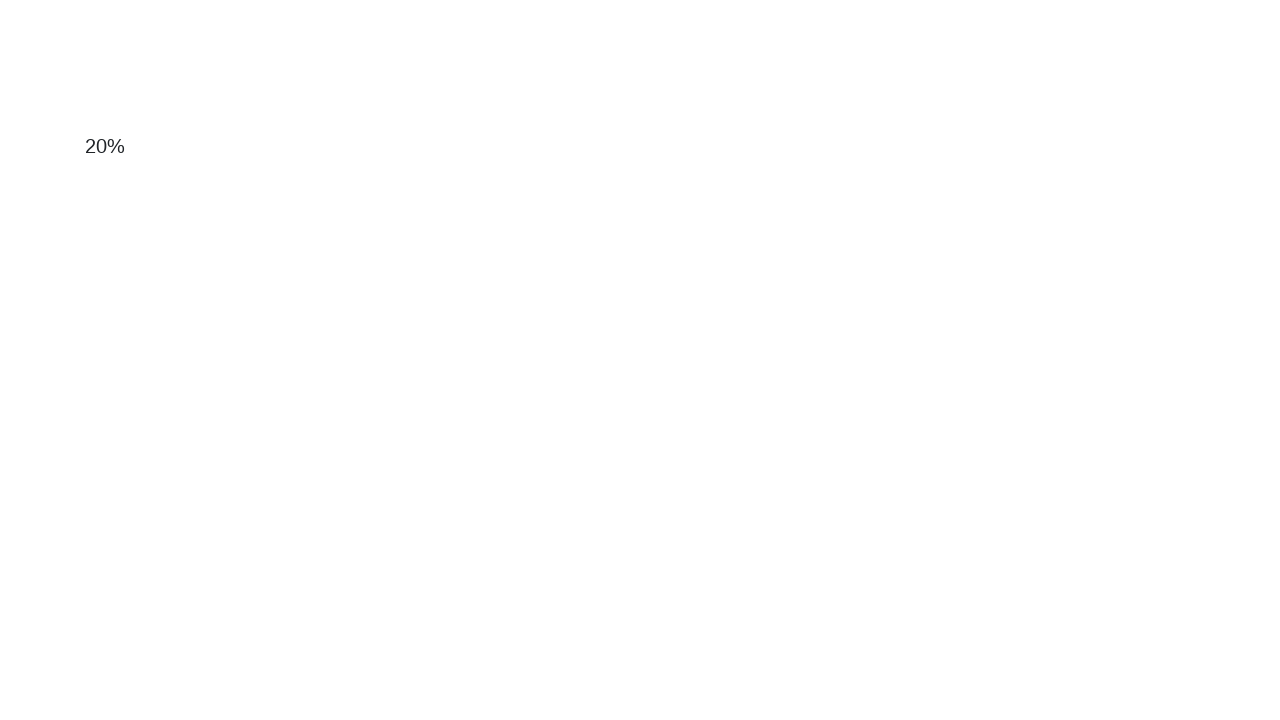

Scrolled down by 100 pixels using mouse wheel
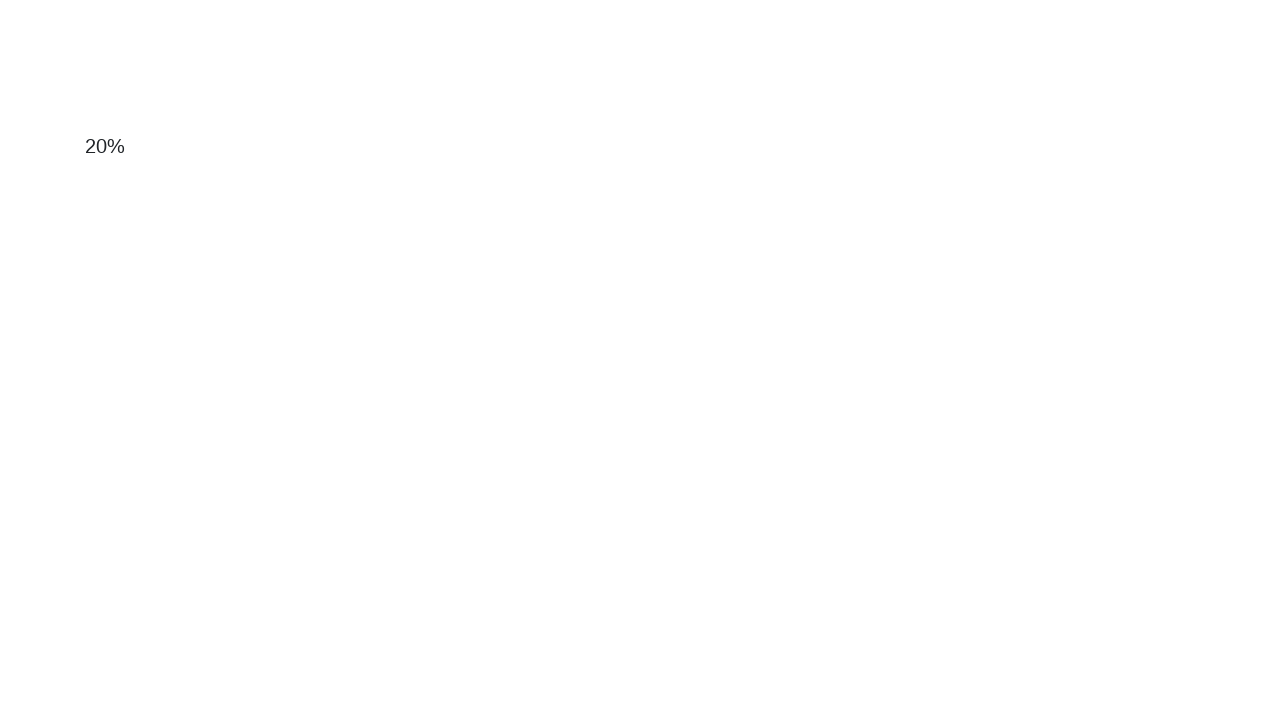

Waited 50ms for page to render
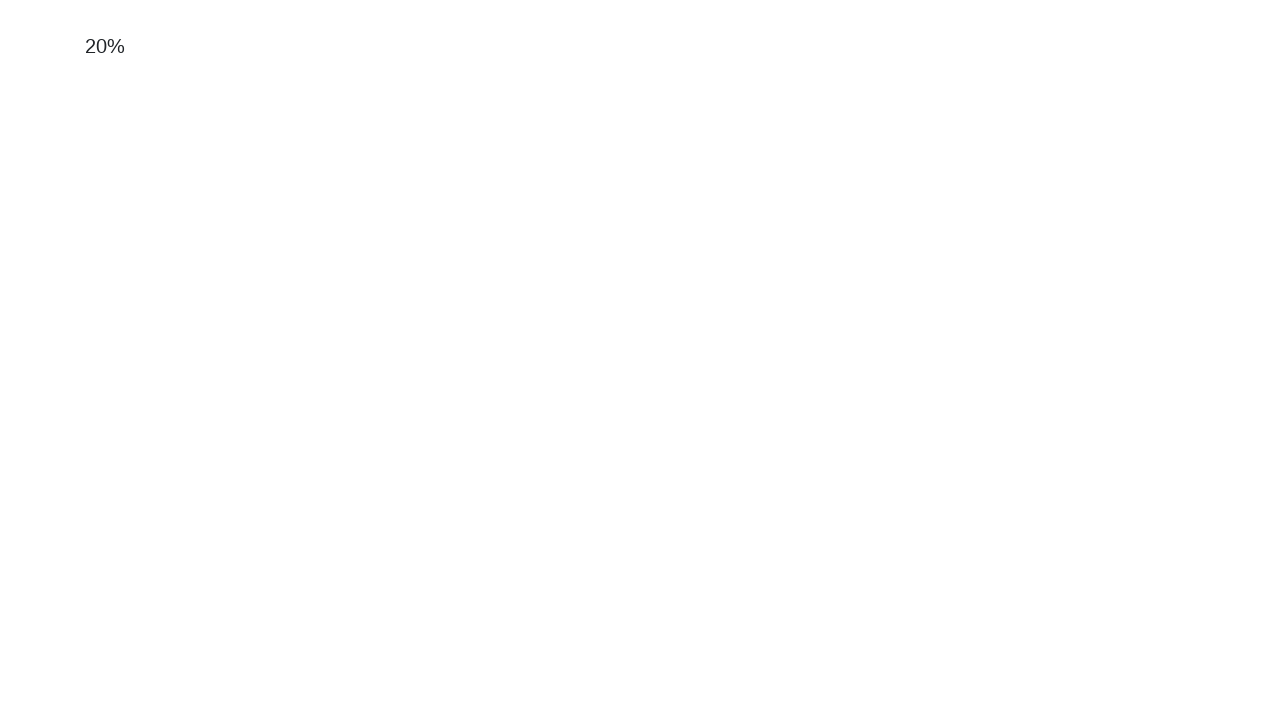

Scrolled down by 100 pixels using mouse wheel
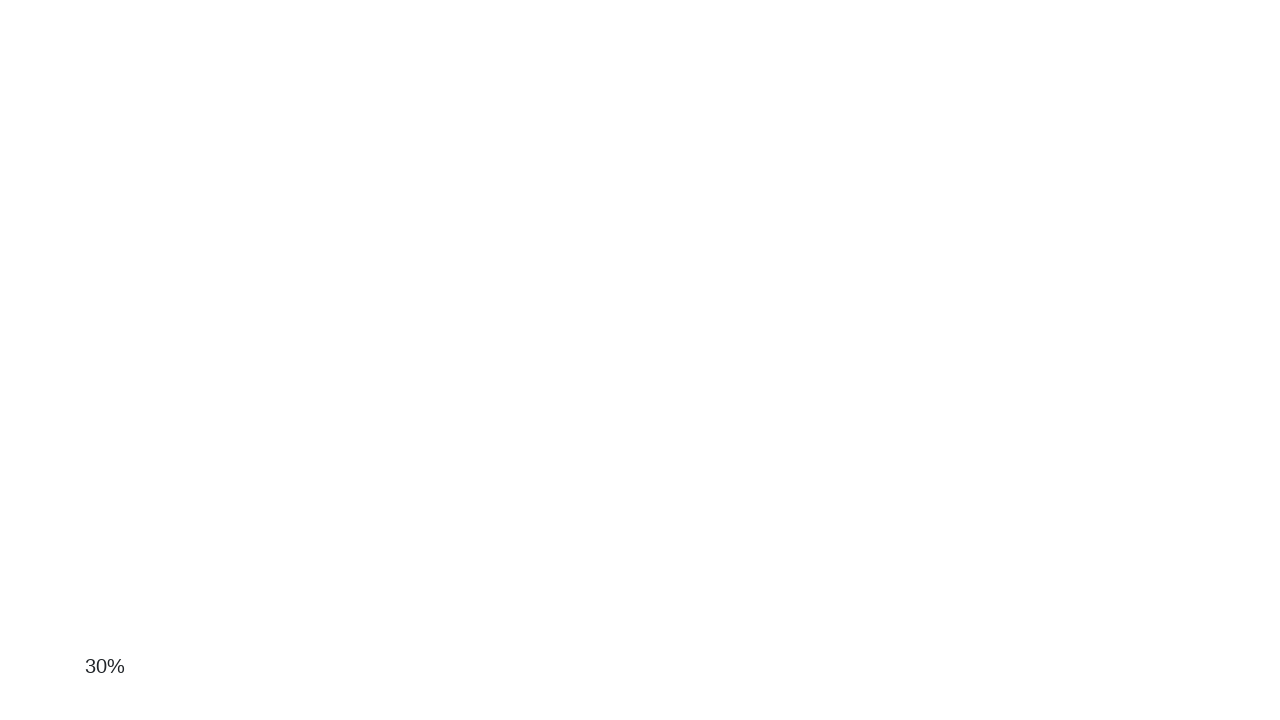

Waited 50ms for page to render
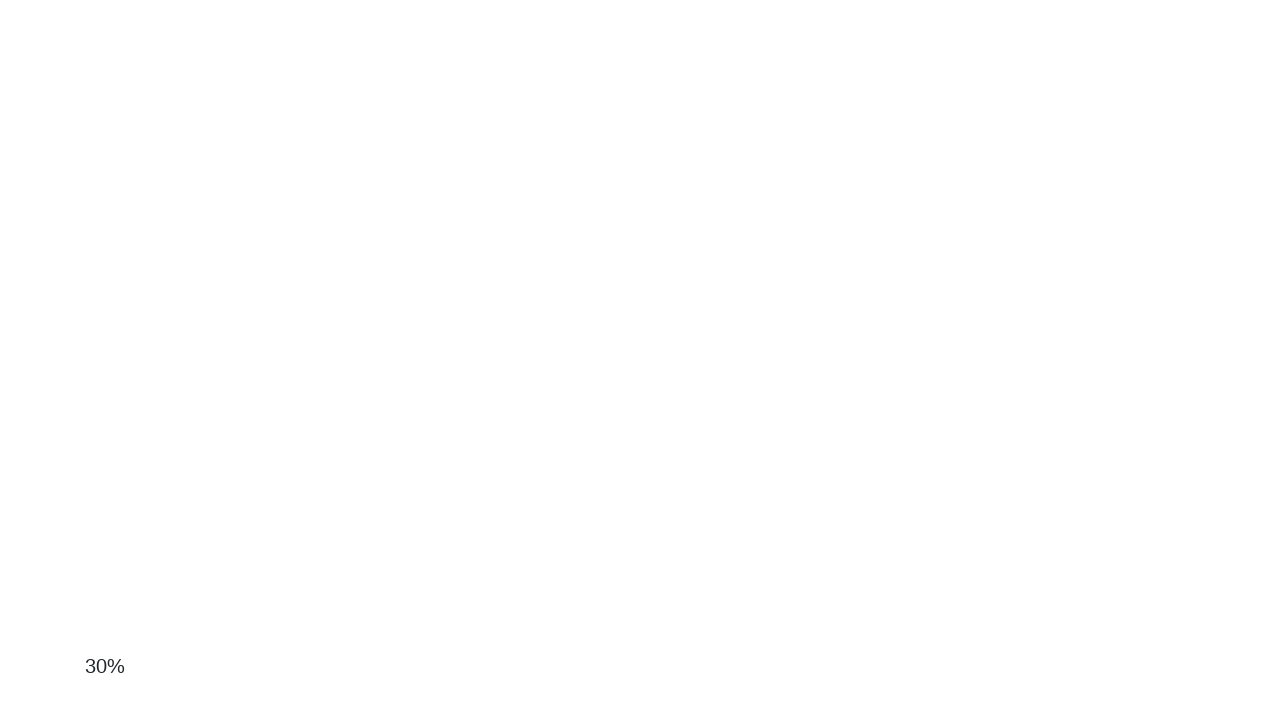

Scrolled down by 100 pixels using mouse wheel
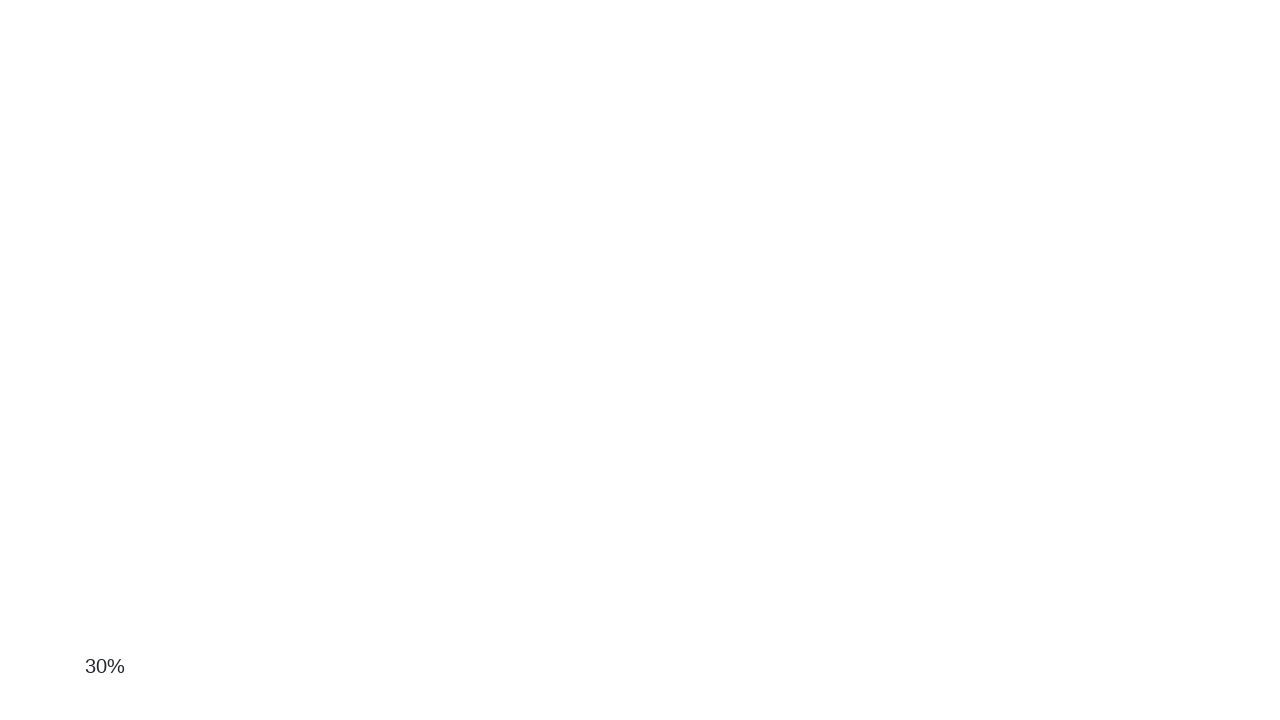

Waited 50ms for page to render
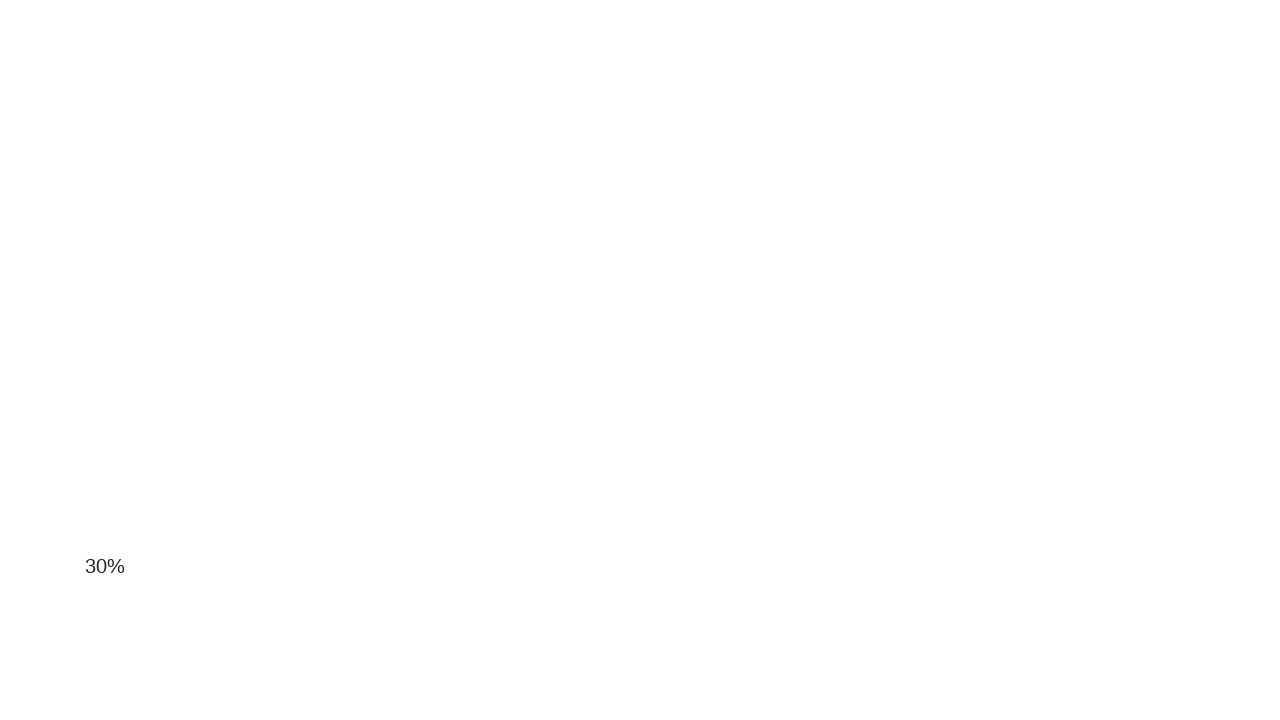

Scrolled down by 100 pixels using mouse wheel
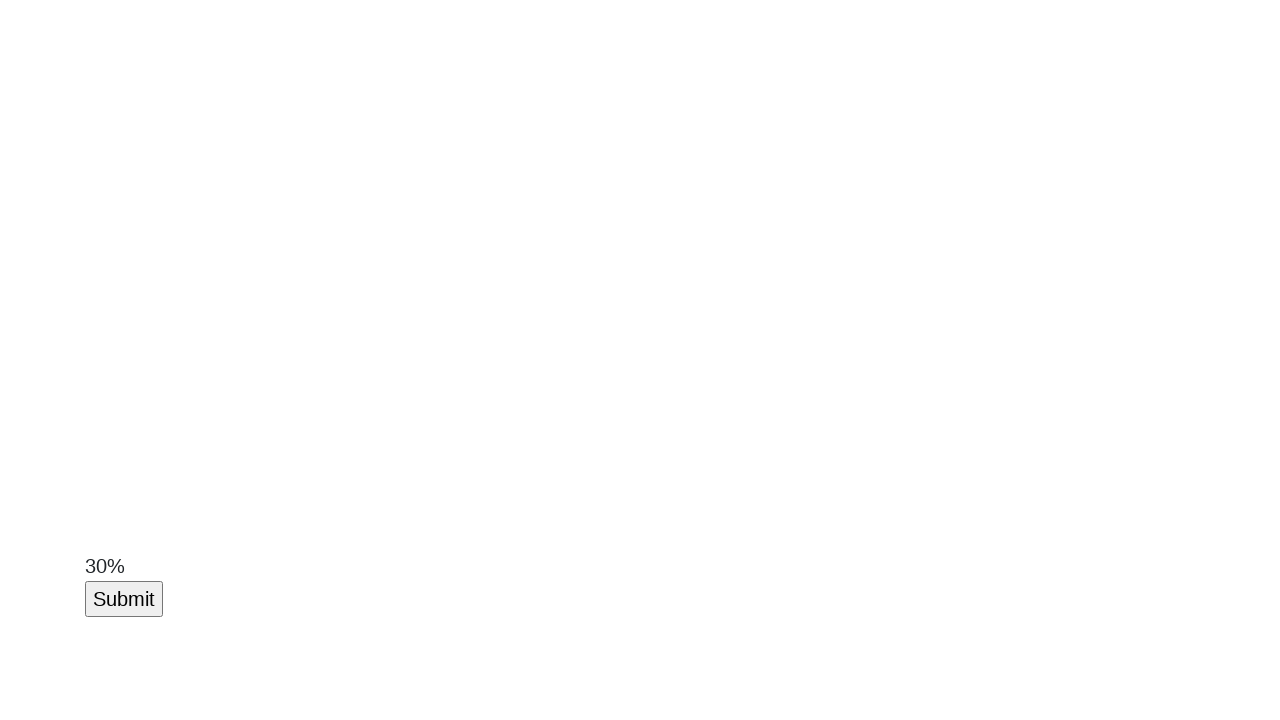

Scroll button element found - breaking loop
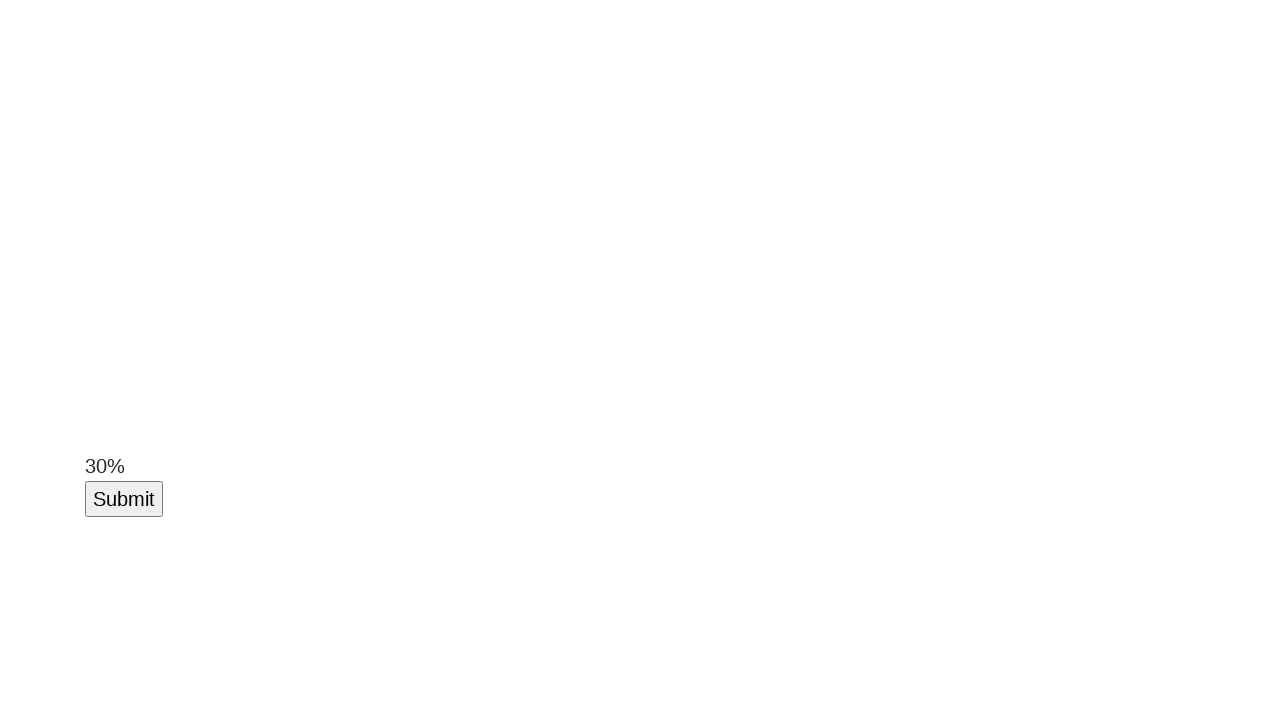

Verified scroll button is visible on the page
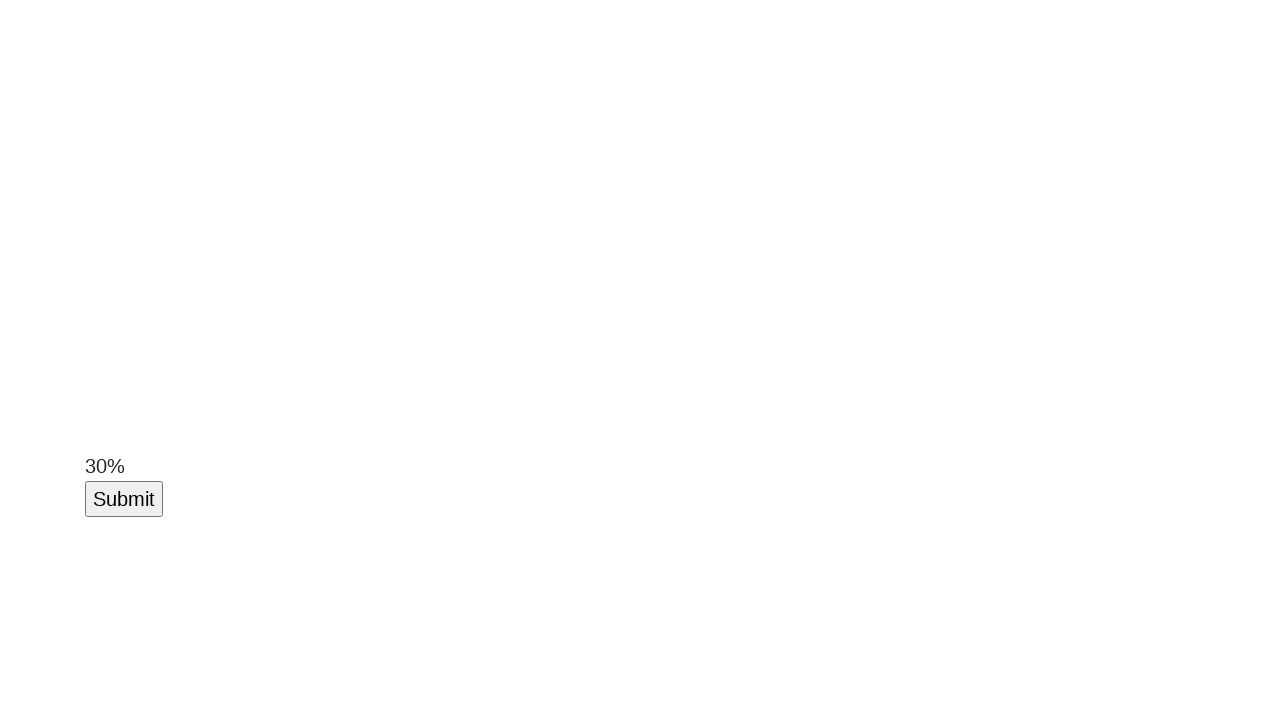

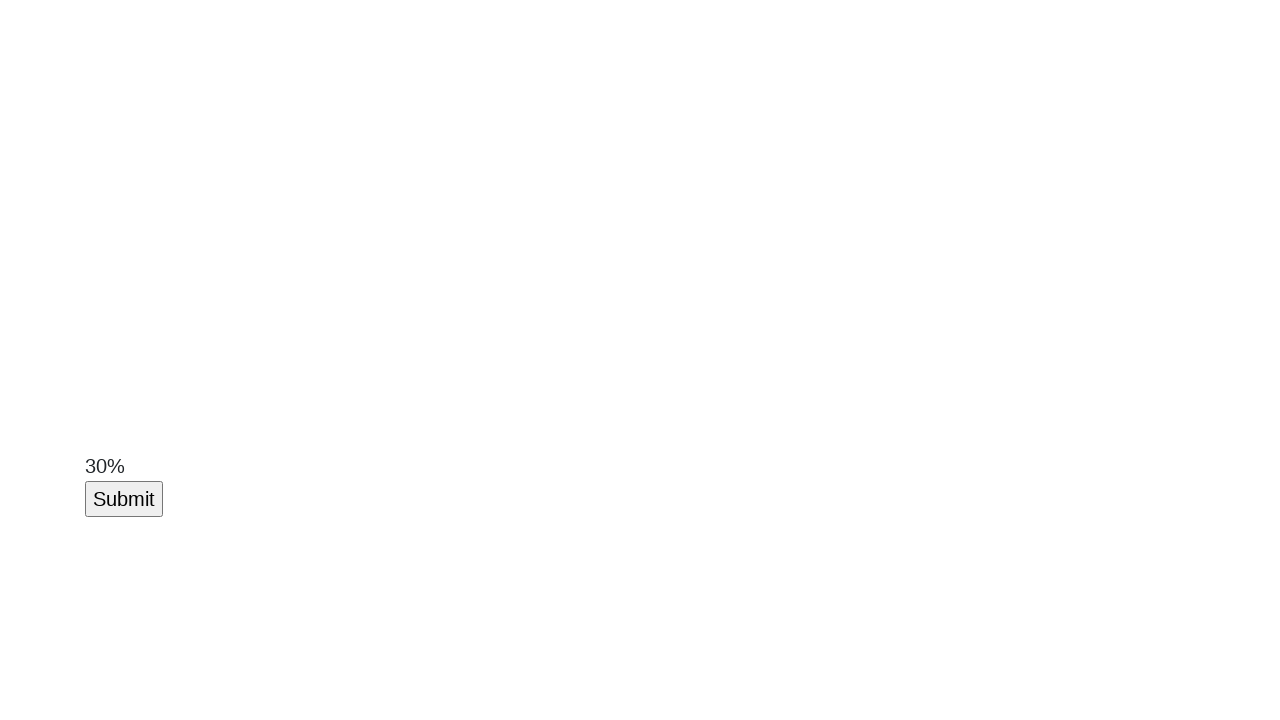